Navigates to a university campus societies search page, filters by a specific university, loads all results by clicking "Load More" repeatedly, then navigates to a sample society detail page to verify content loads.

Starting URL: https://campus.hellorubric.com/search?type=societies

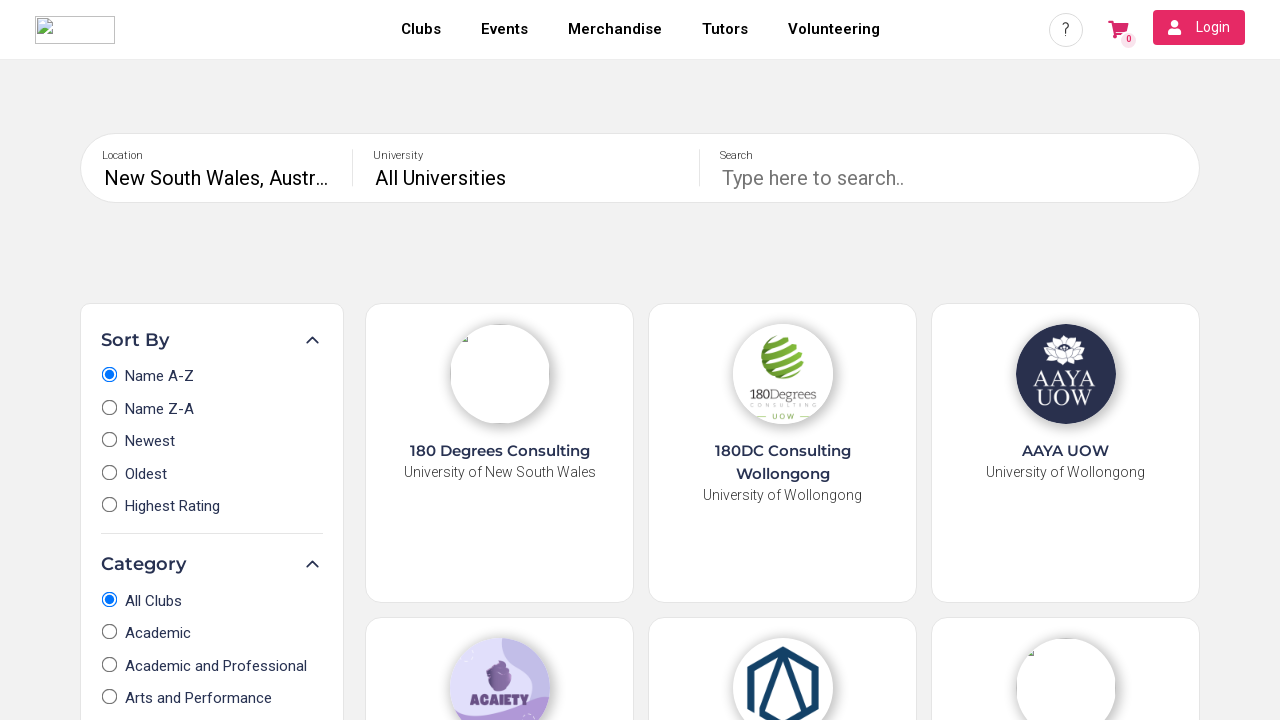

Waited for university search filter to load
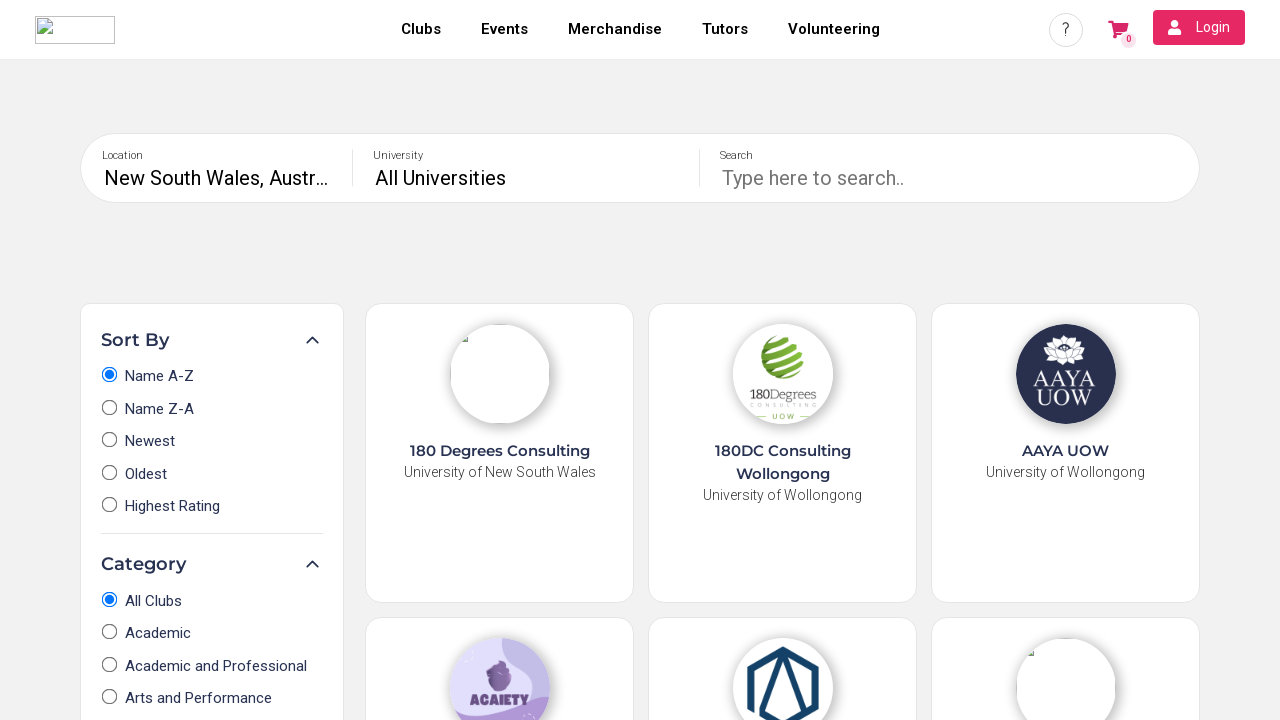

Clicked on university search filter at (526, 168) on .search-university
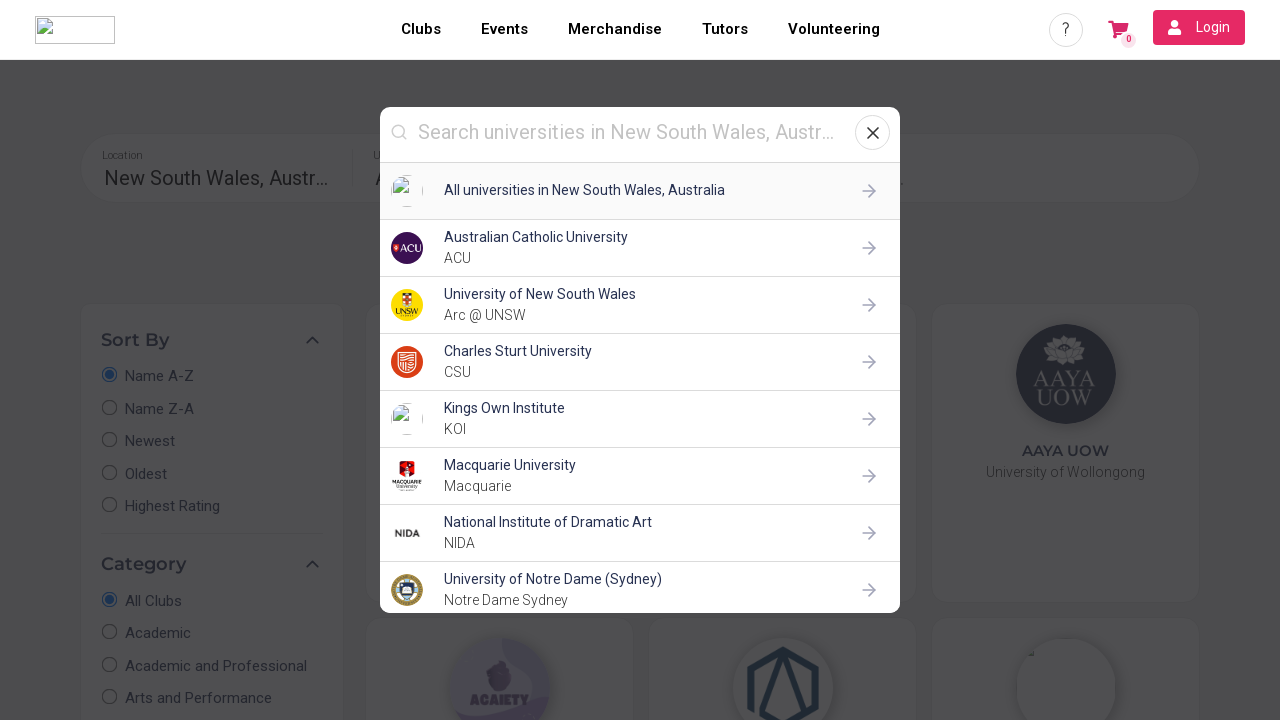

Selected University of New South Wales from filter at (640, 305) on tr[universityid='5']
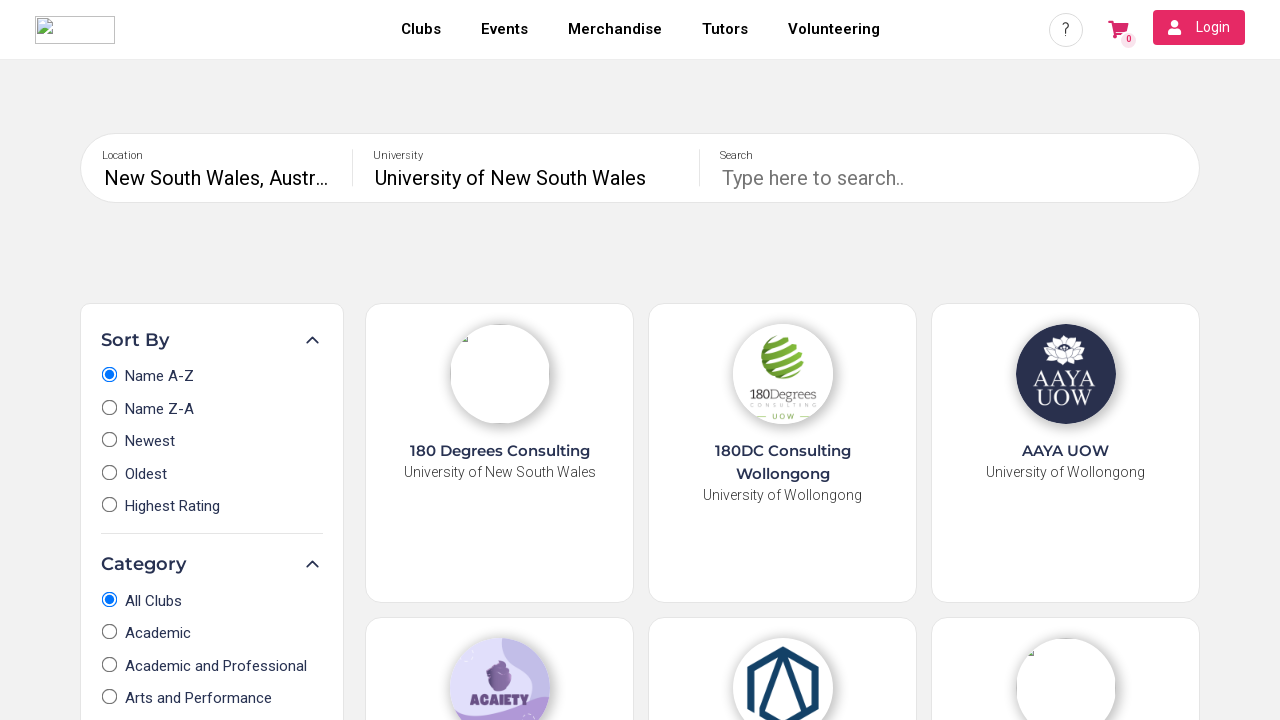

Waited for filtered results to load
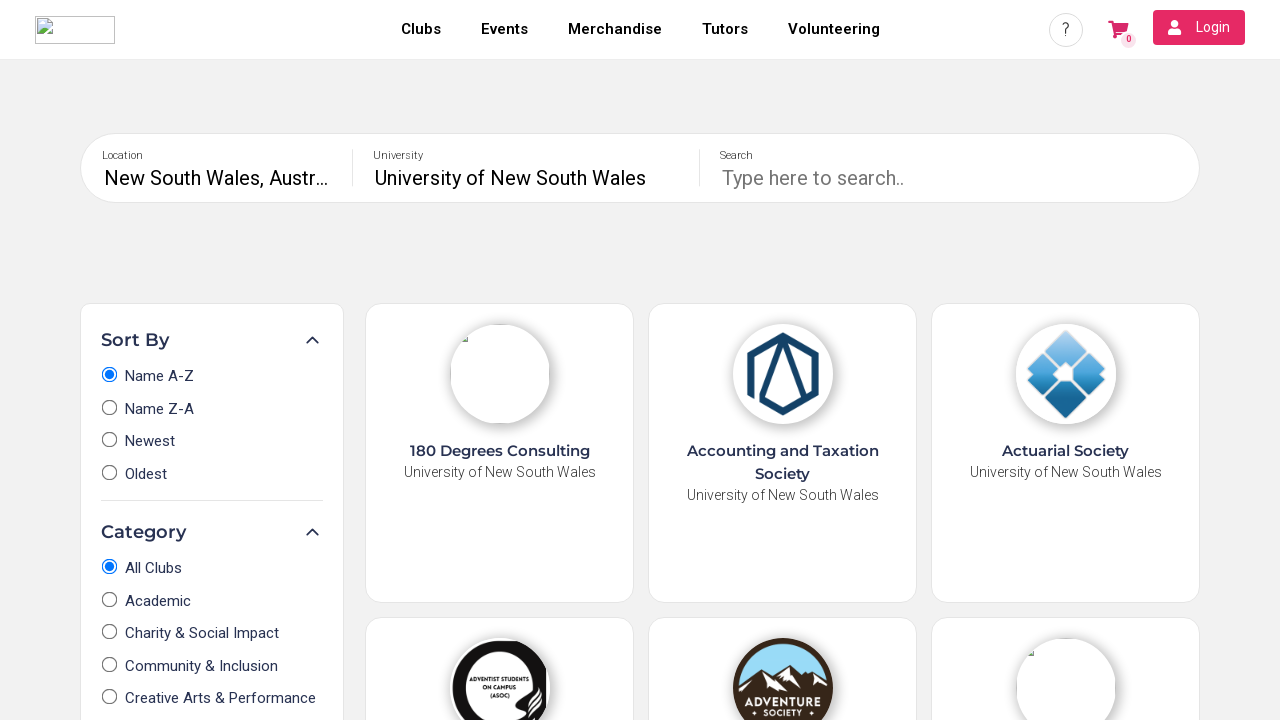

Clicked 'Load More' button to load additional results at (783, 570) on xpath=//*[text()='Load More']
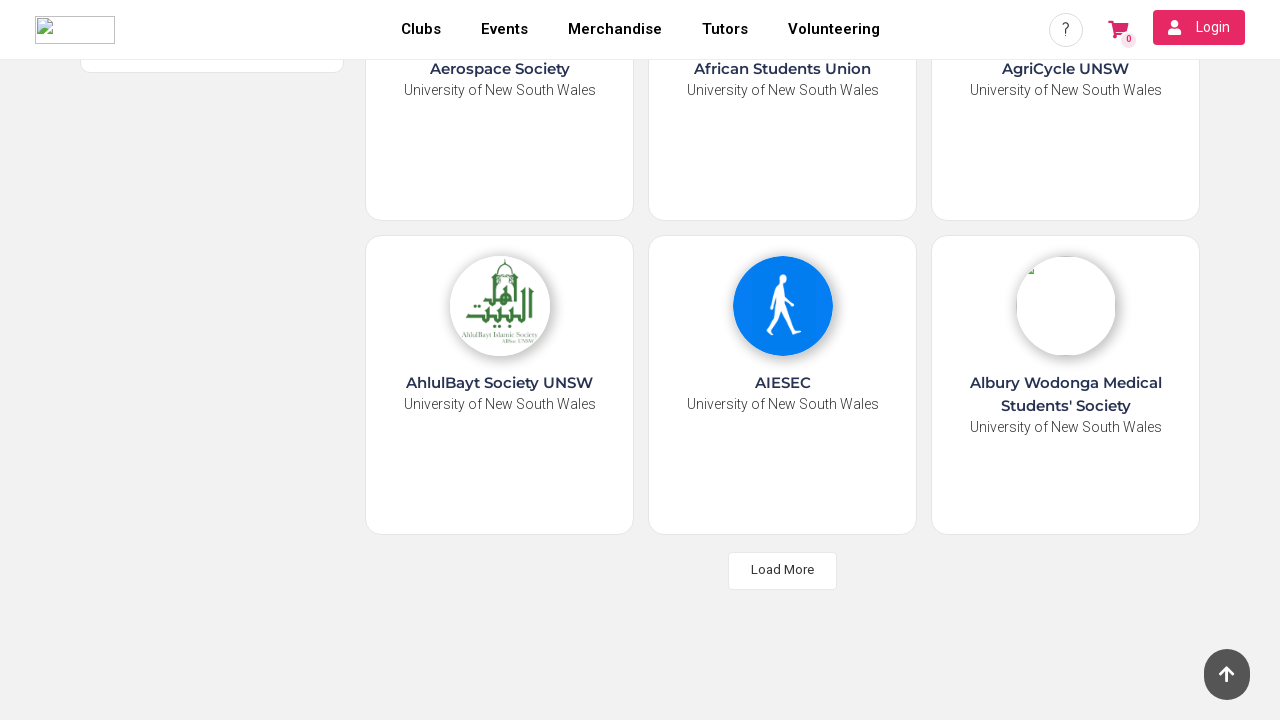

Clicked 'Load More' button to load additional results at (783, 570) on xpath=//*[text()='Load More']
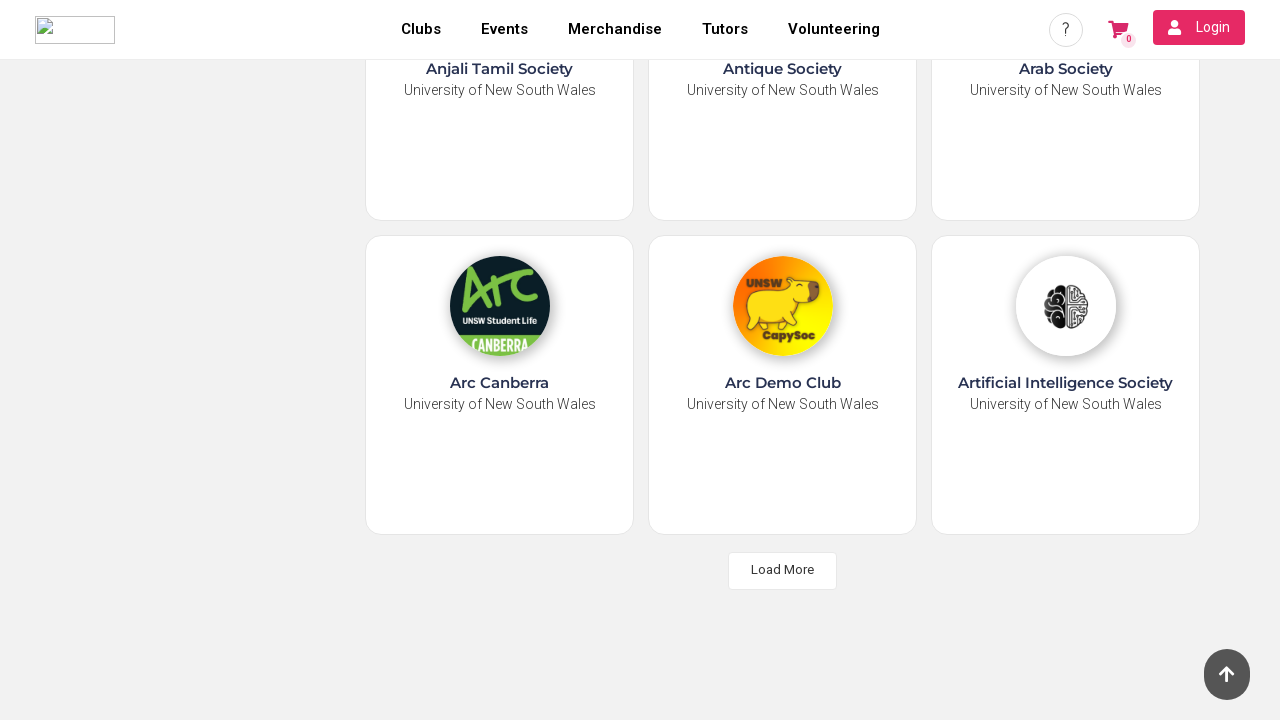

Clicked 'Load More' button to load additional results at (783, 570) on xpath=//*[text()='Load More']
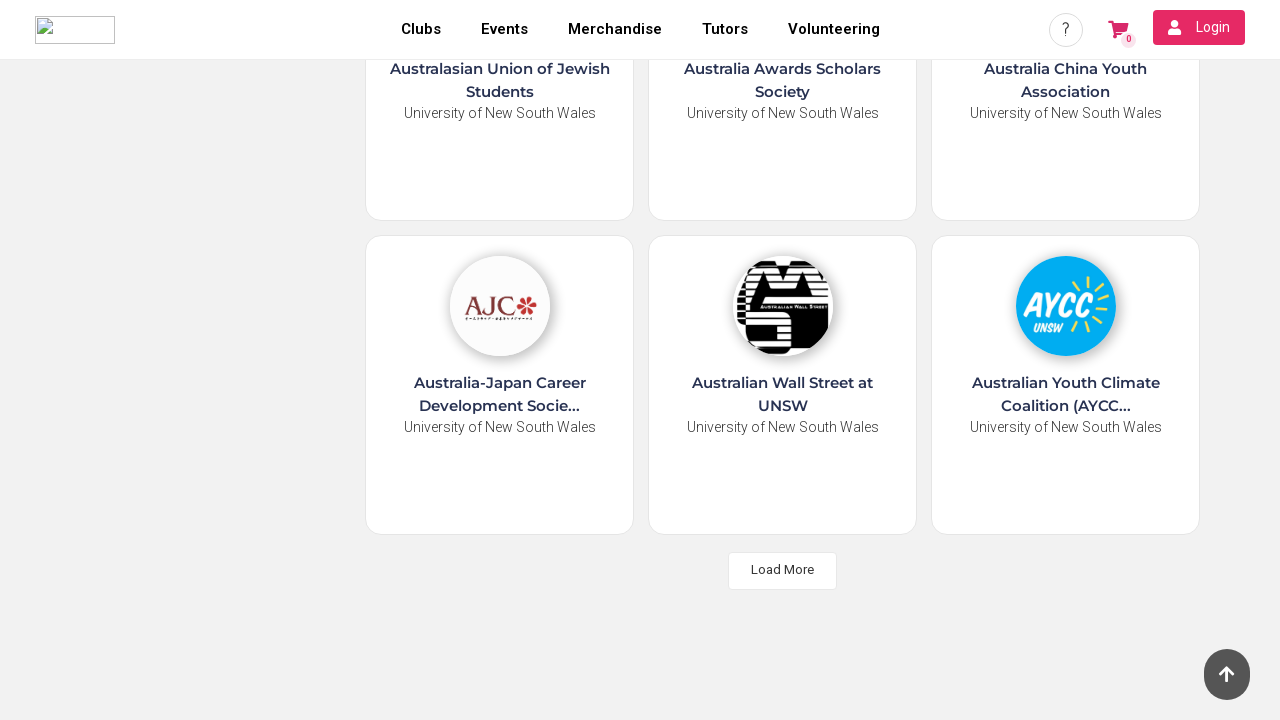

Clicked 'Load More' button to load additional results at (783, 570) on xpath=//*[text()='Load More']
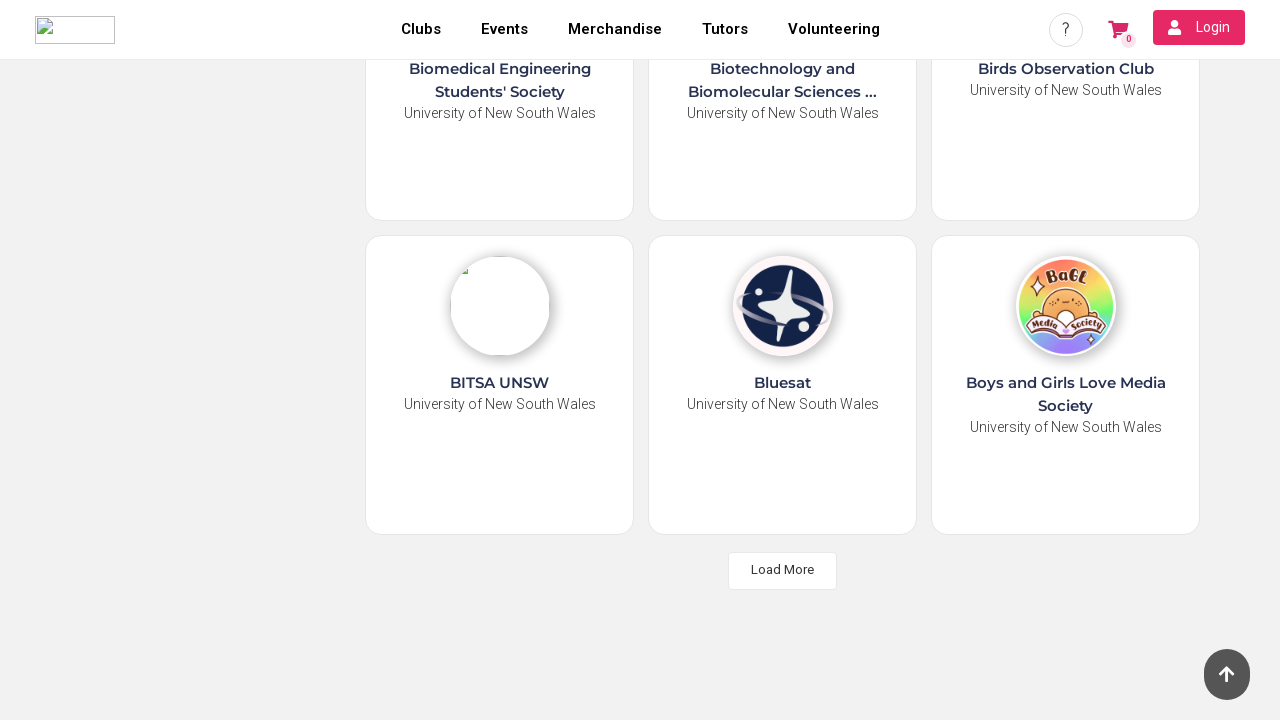

Clicked 'Load More' button to load additional results at (783, 570) on xpath=//*[text()='Load More']
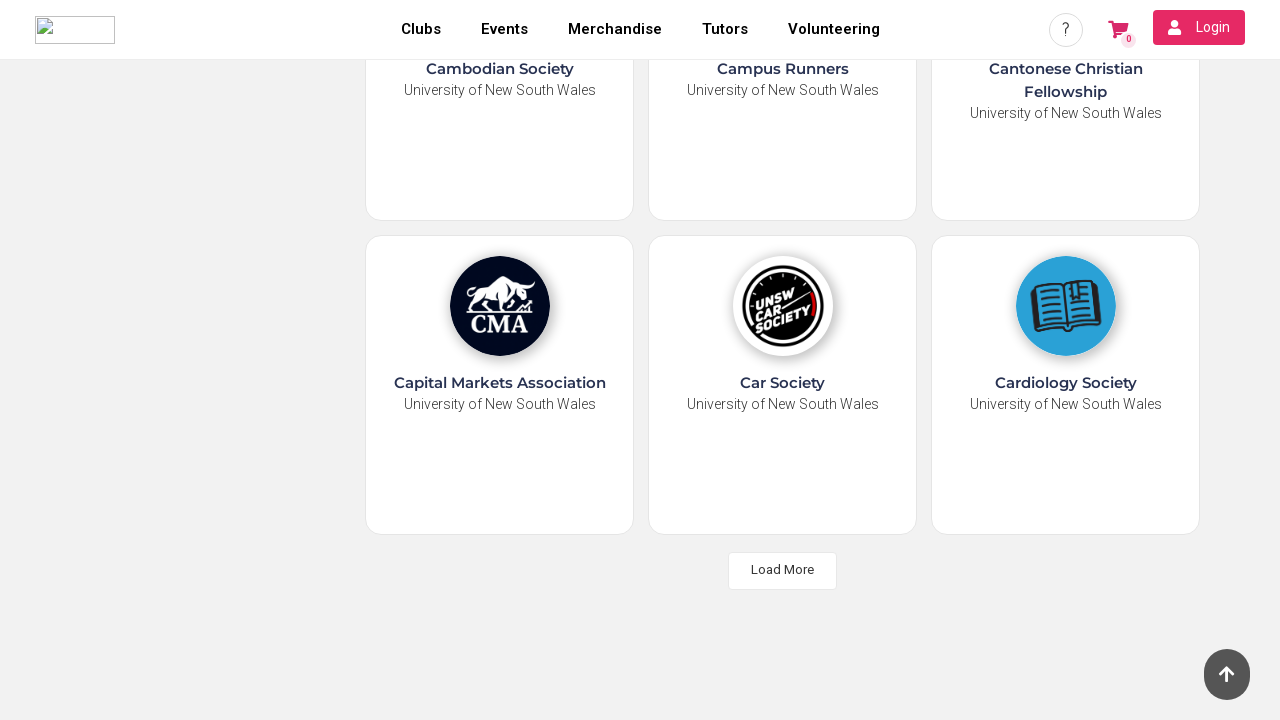

Clicked 'Load More' button to load additional results at (783, 570) on xpath=//*[text()='Load More']
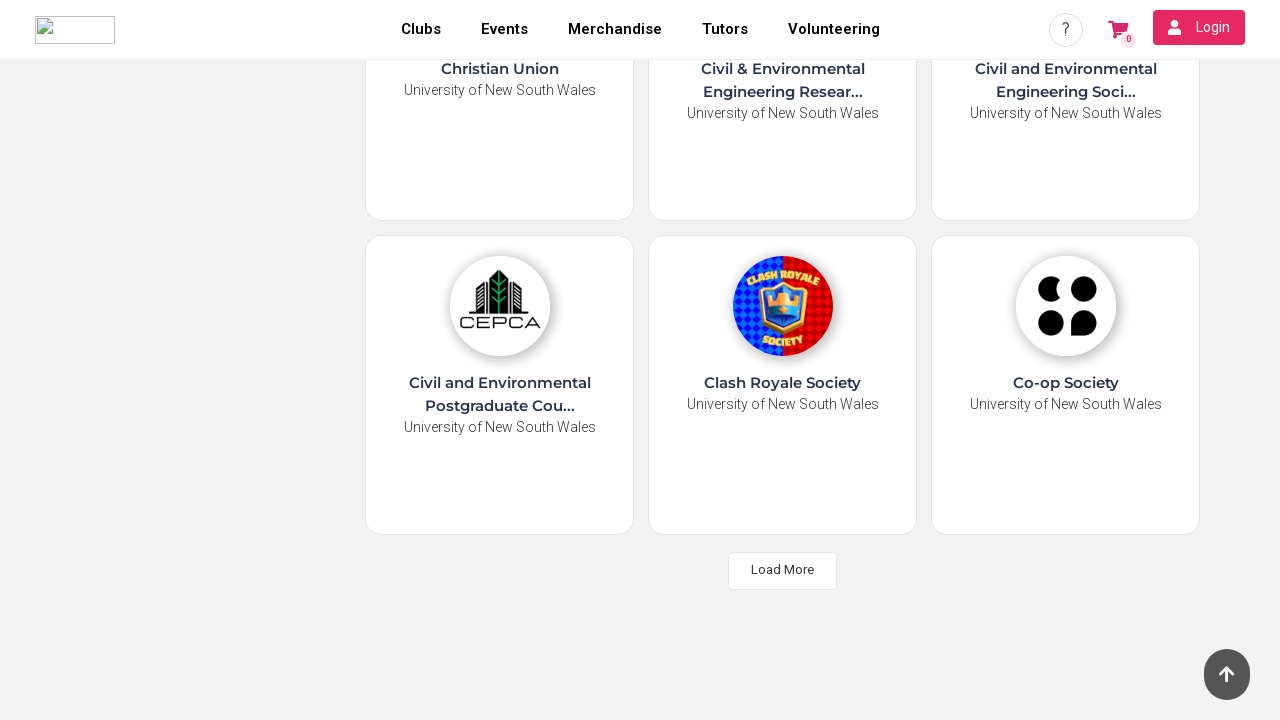

Clicked 'Load More' button to load additional results at (783, 570) on xpath=//*[text()='Load More']
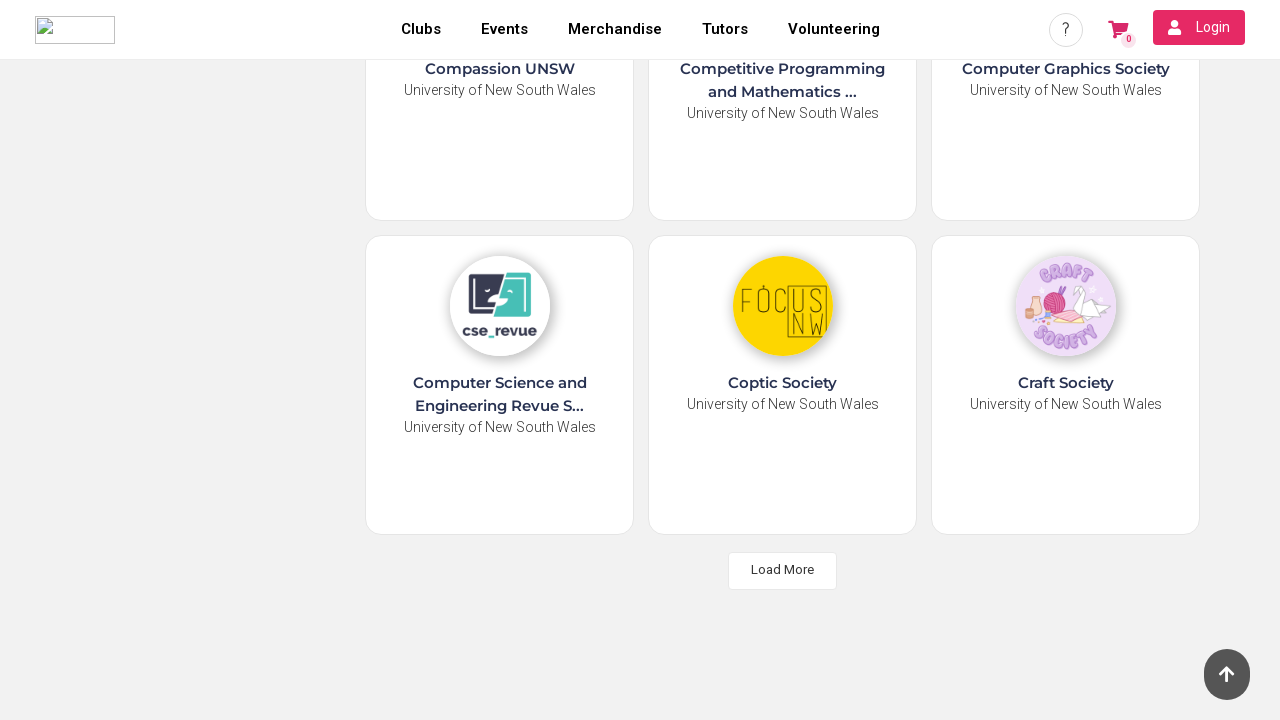

Clicked 'Load More' button to load additional results at (783, 570) on xpath=//*[text()='Load More']
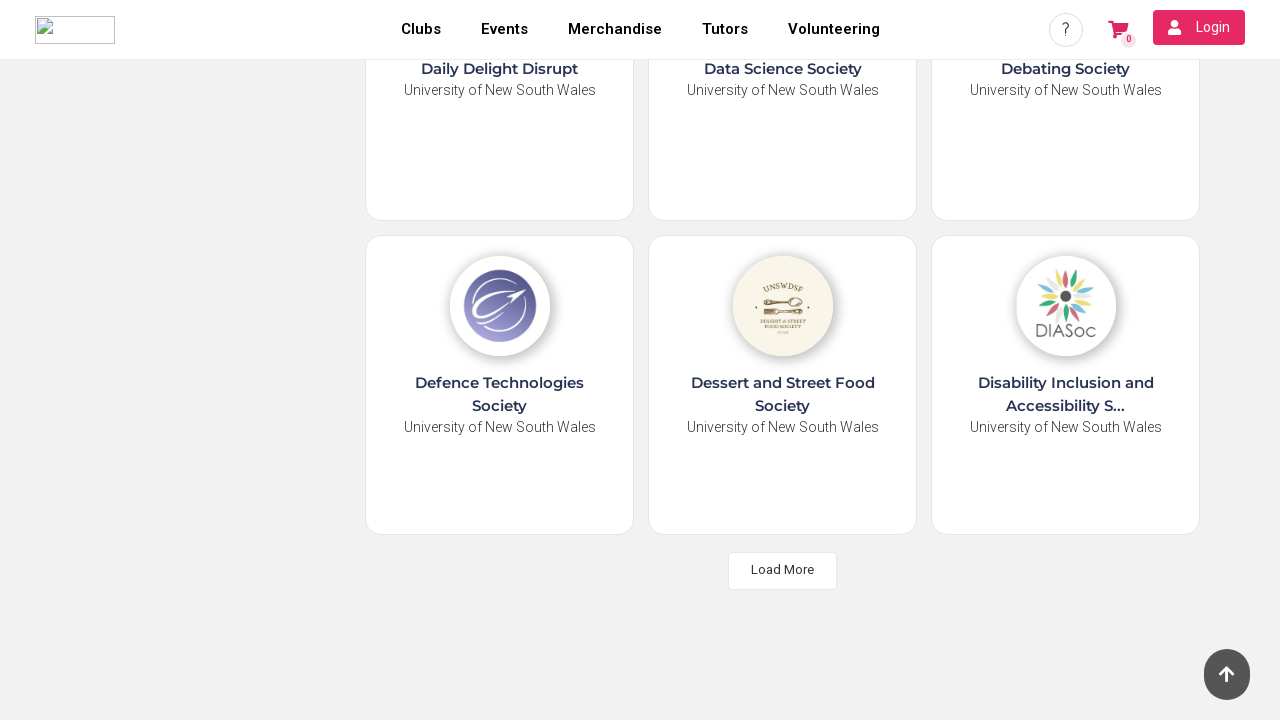

Clicked 'Load More' button to load additional results at (783, 570) on xpath=//*[text()='Load More']
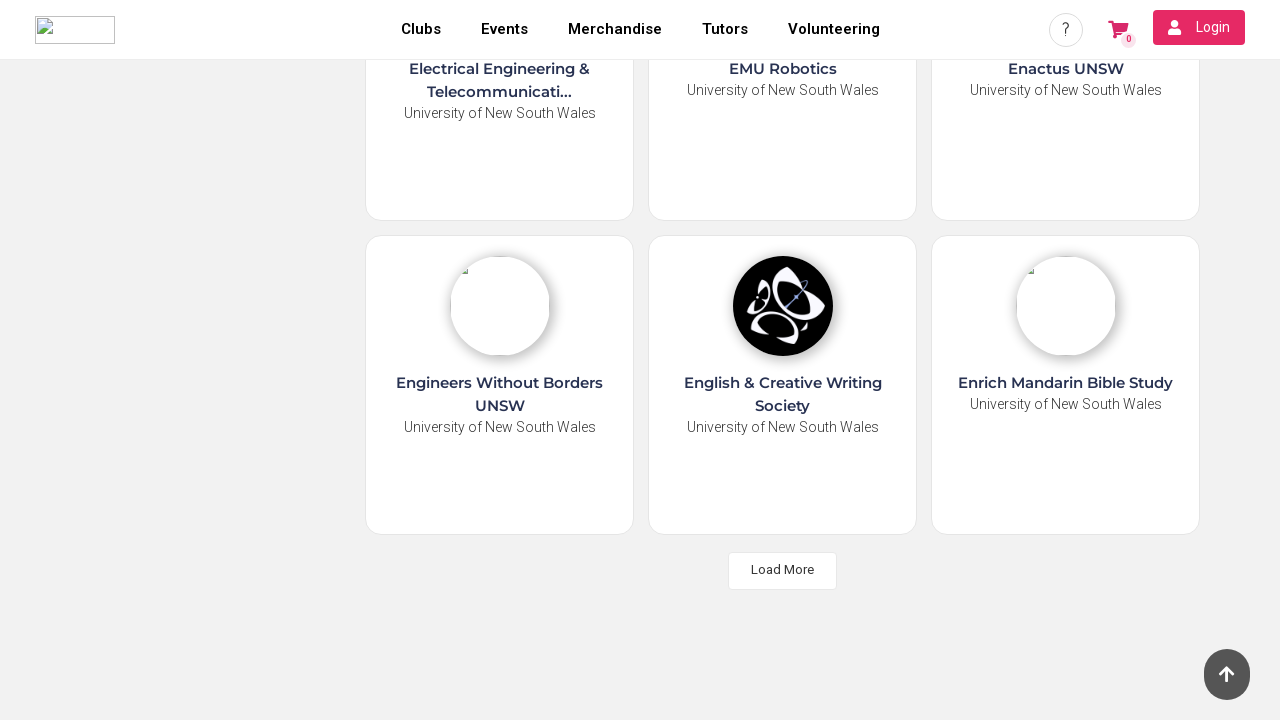

Clicked 'Load More' button to load additional results at (783, 570) on xpath=//*[text()='Load More']
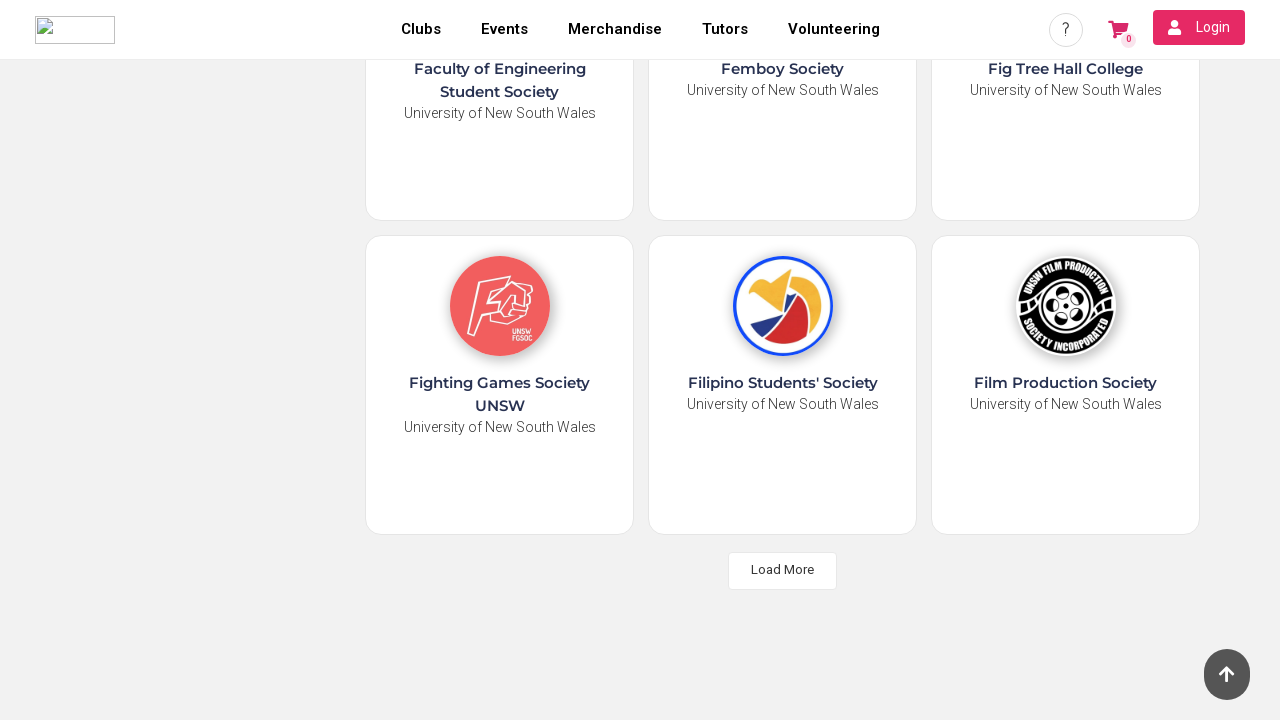

Clicked 'Load More' button to load additional results at (783, 570) on xpath=//*[text()='Load More']
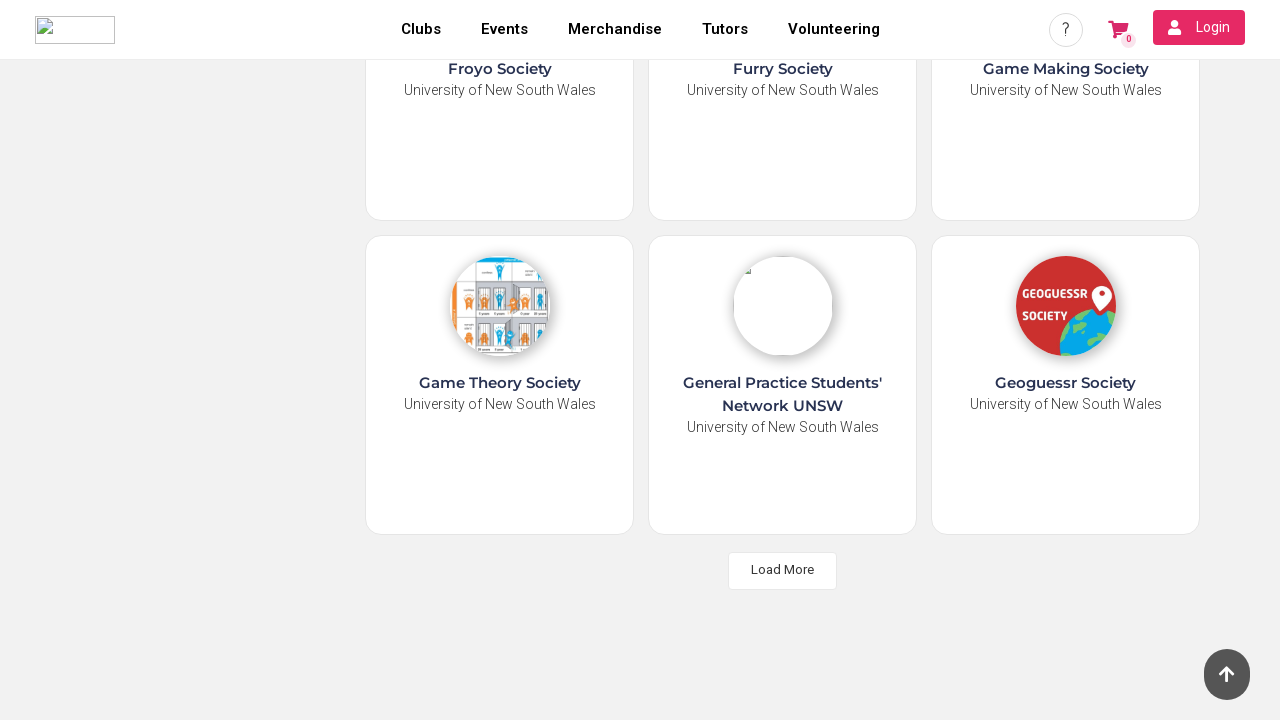

Clicked 'Load More' button to load additional results at (783, 570) on xpath=//*[text()='Load More']
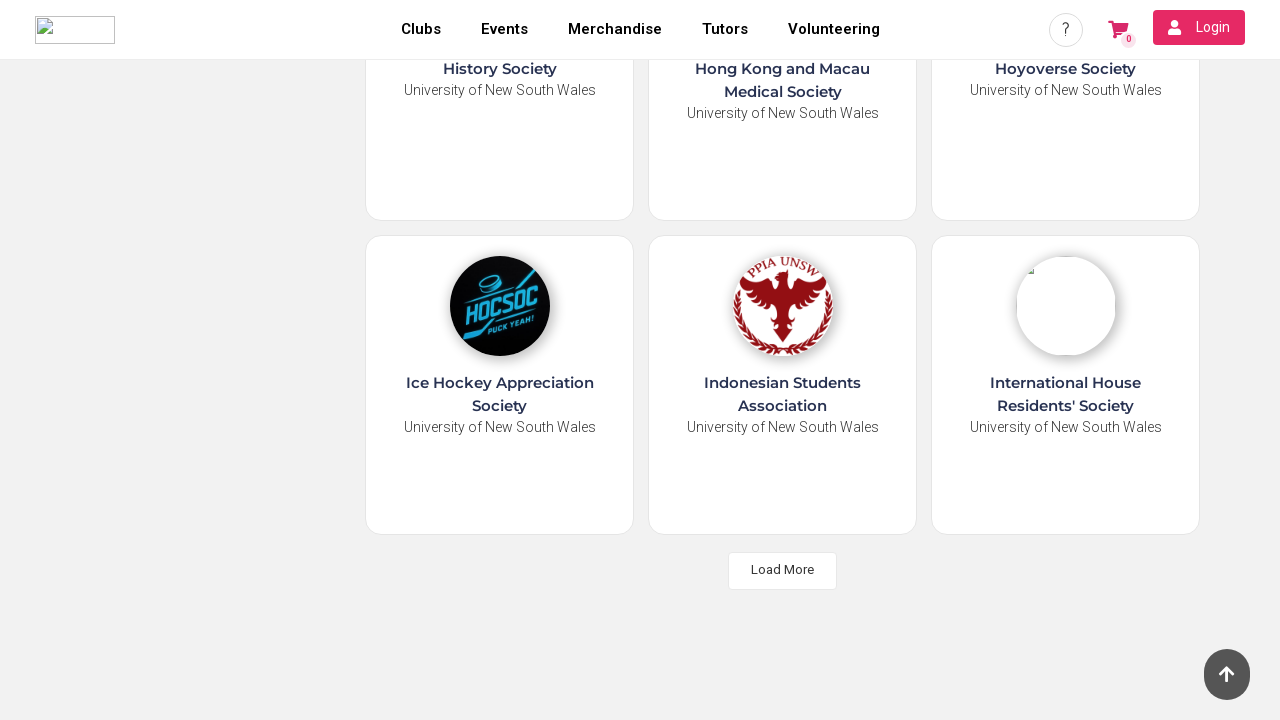

Clicked 'Load More' button to load additional results at (783, 570) on xpath=//*[text()='Load More']
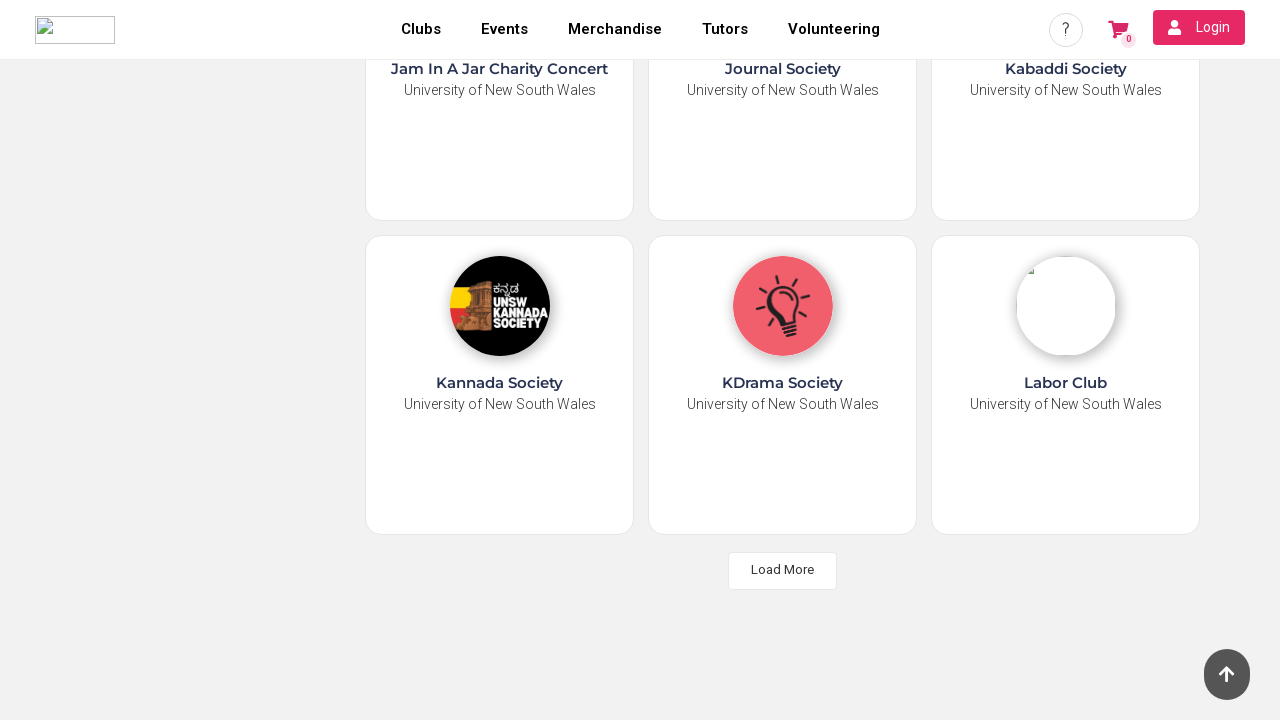

Clicked 'Load More' button to load additional results at (783, 570) on xpath=//*[text()='Load More']
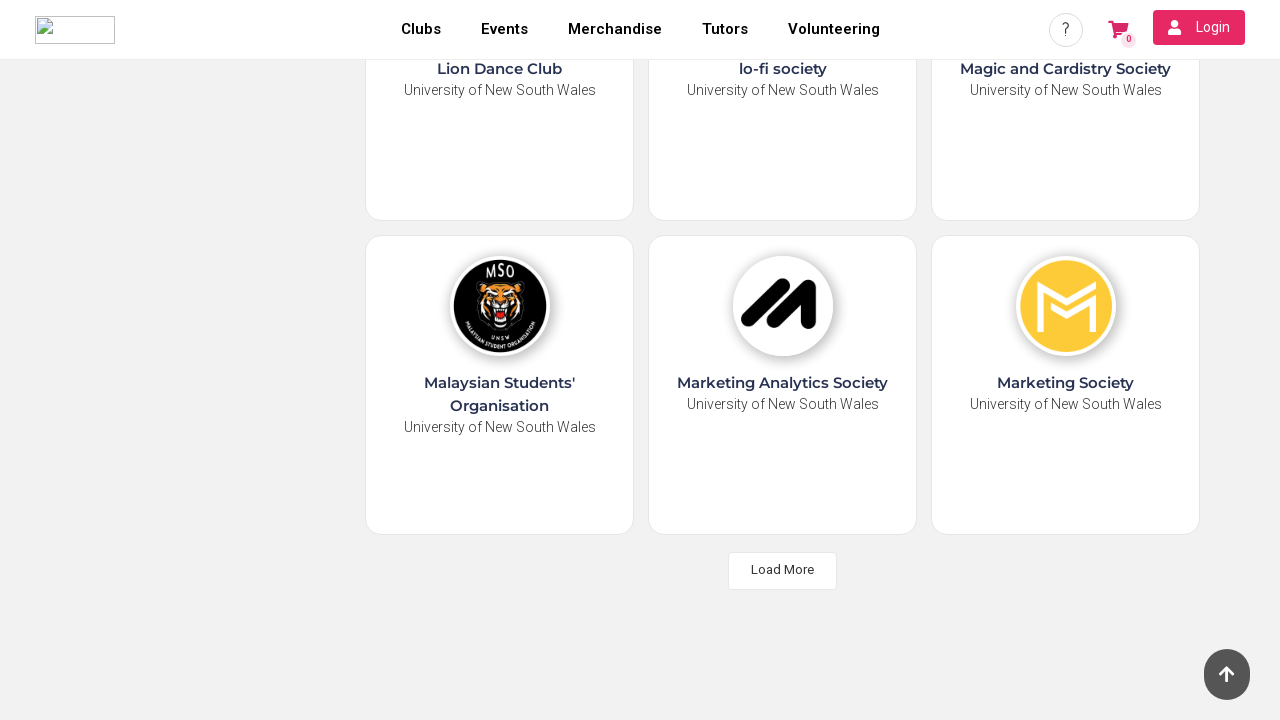

Clicked 'Load More' button to load additional results at (783, 570) on xpath=//*[text()='Load More']
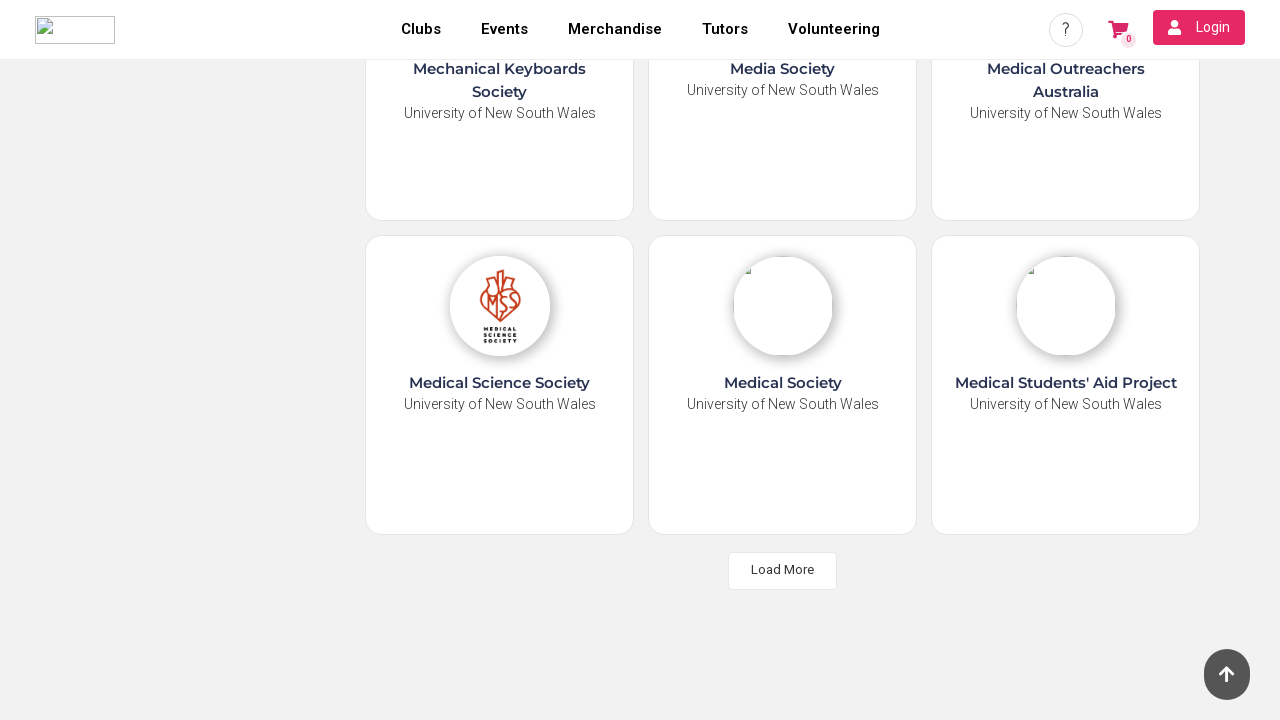

Clicked 'Load More' button to load additional results at (783, 570) on xpath=//*[text()='Load More']
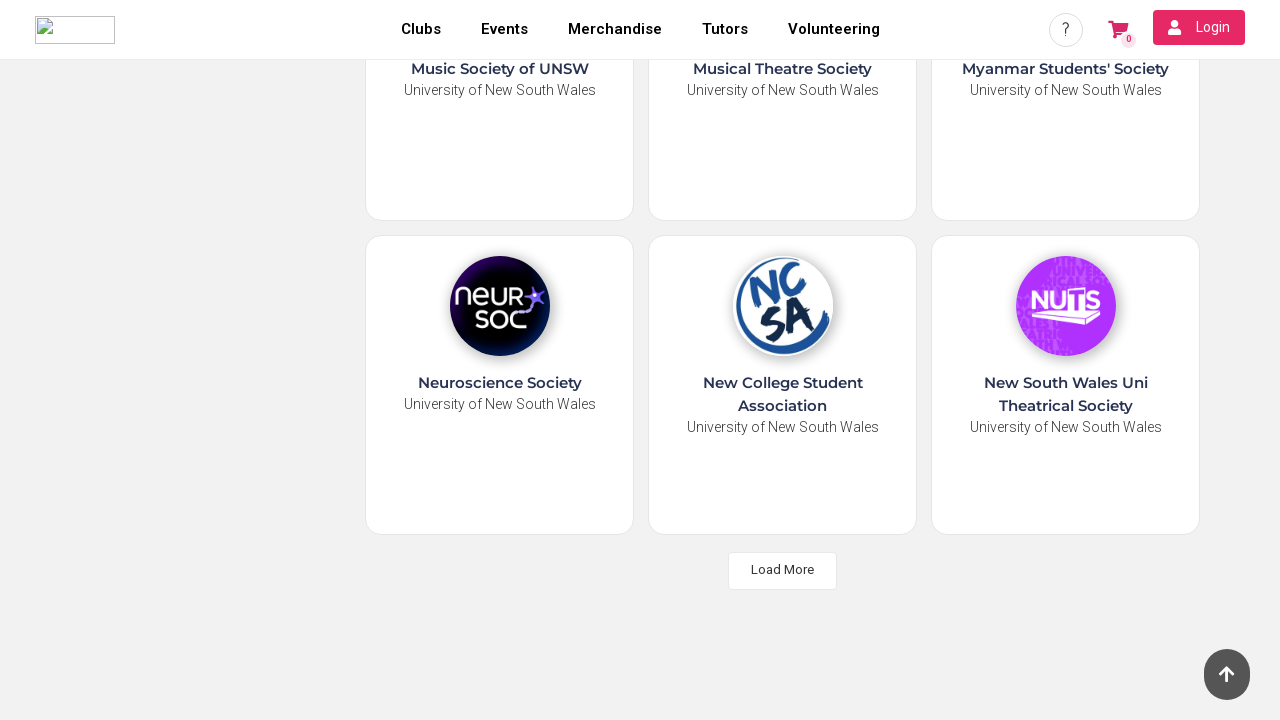

Clicked 'Load More' button to load additional results at (783, 570) on xpath=//*[text()='Load More']
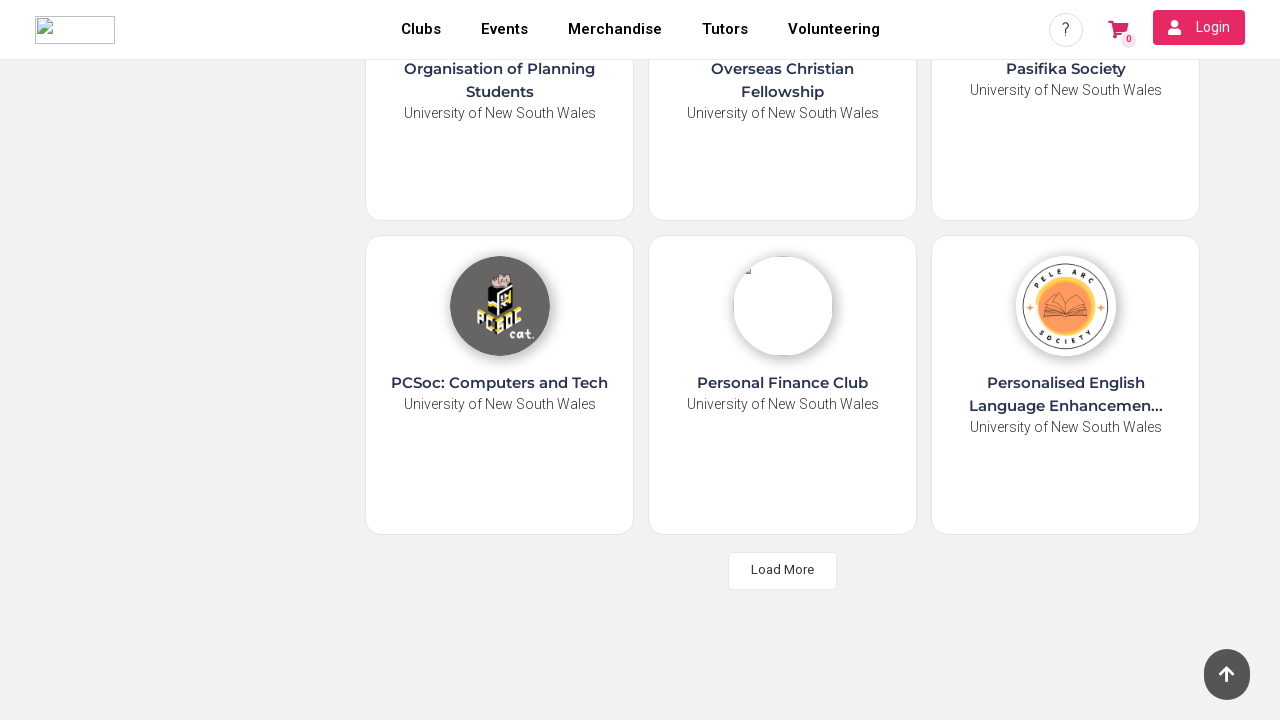

Clicked 'Load More' button to load additional results at (783, 570) on xpath=//*[text()='Load More']
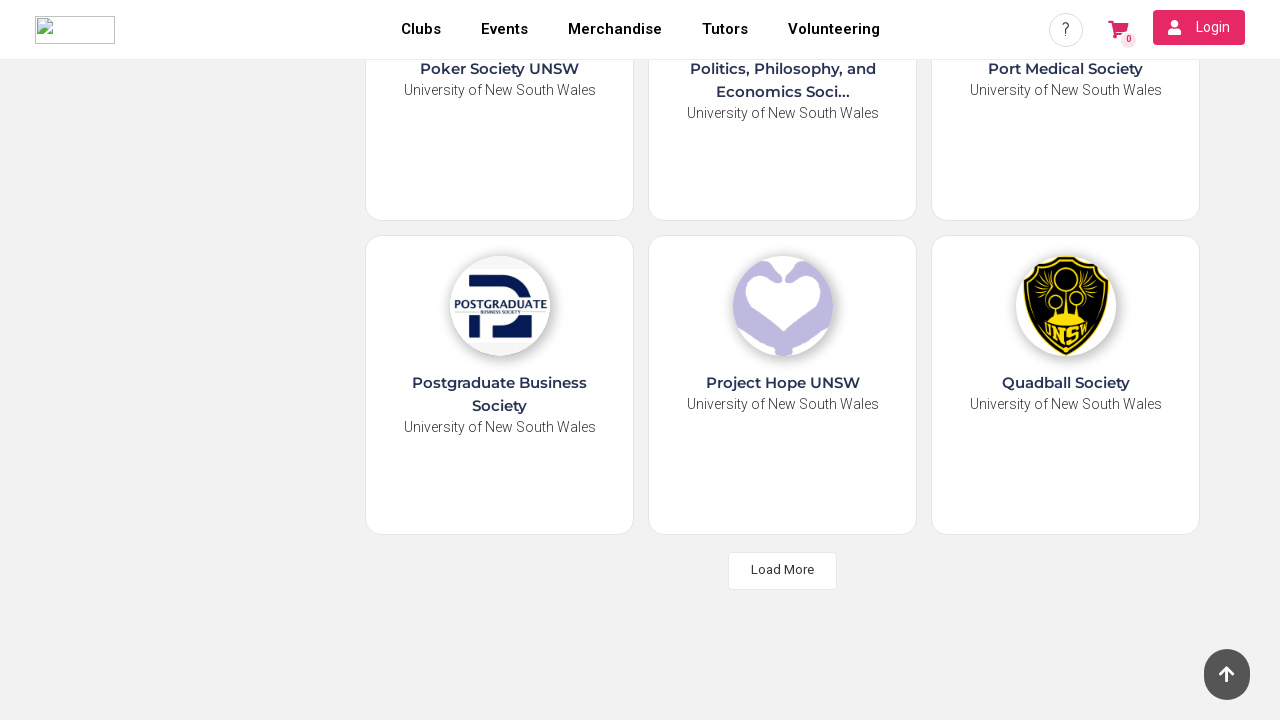

Clicked 'Load More' button to load additional results at (783, 570) on xpath=//*[text()='Load More']
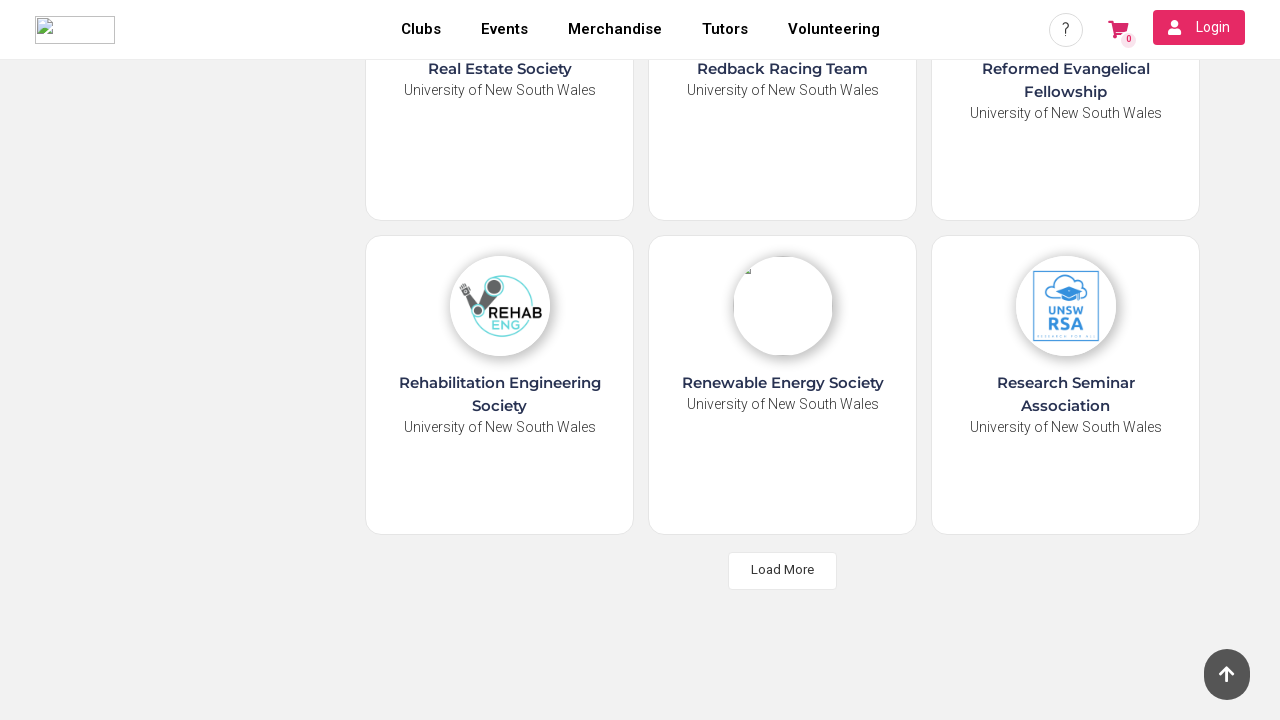

Clicked 'Load More' button to load additional results at (783, 570) on xpath=//*[text()='Load More']
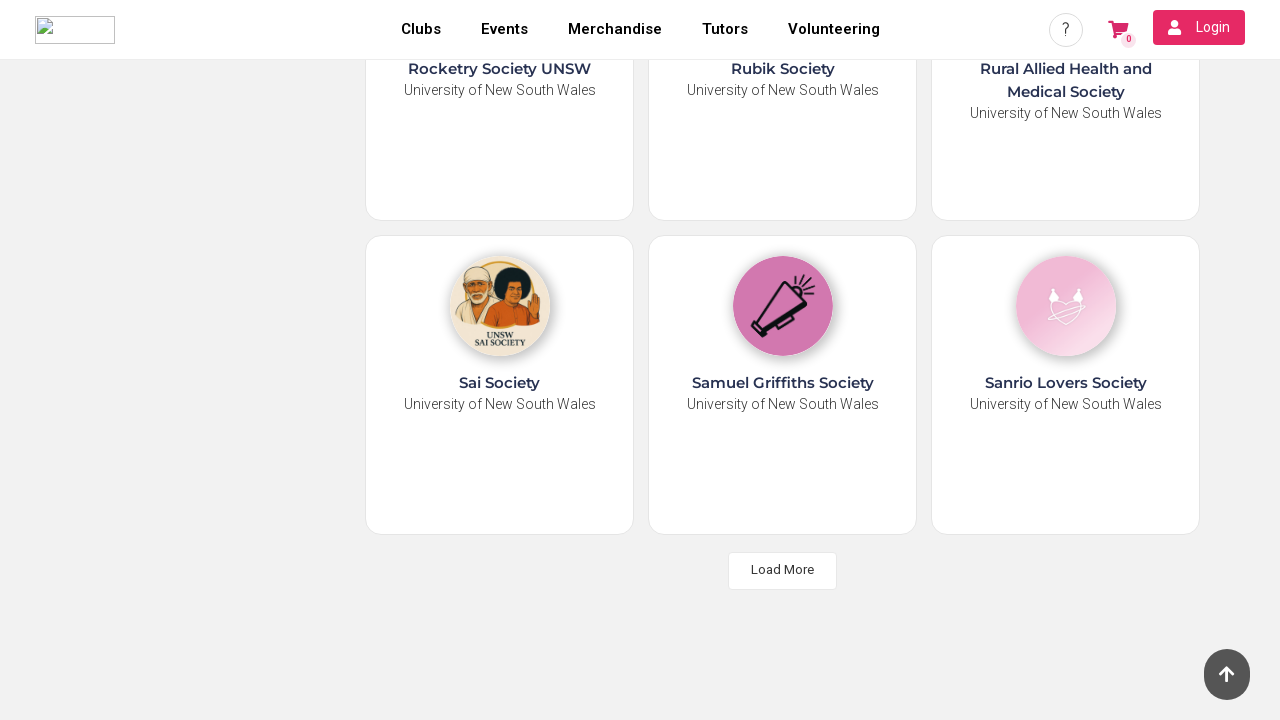

Clicked 'Load More' button to load additional results at (783, 570) on xpath=//*[text()='Load More']
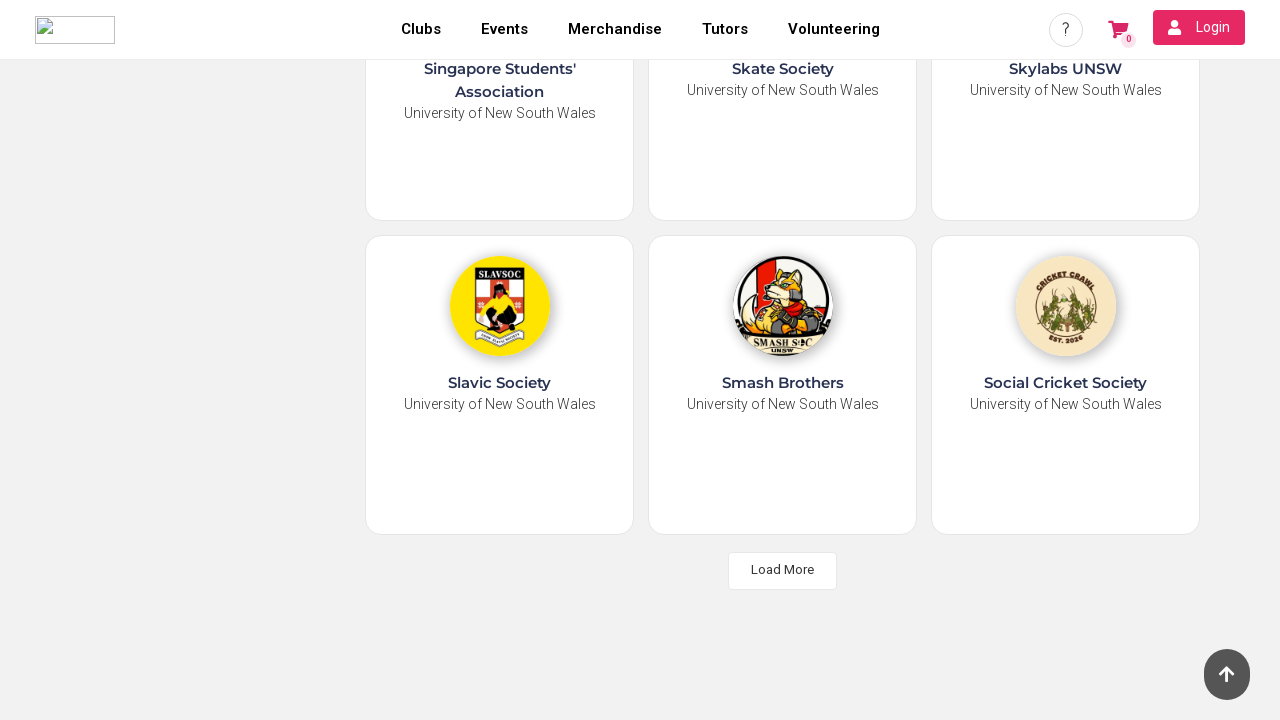

Clicked 'Load More' button to load additional results at (783, 570) on xpath=//*[text()='Load More']
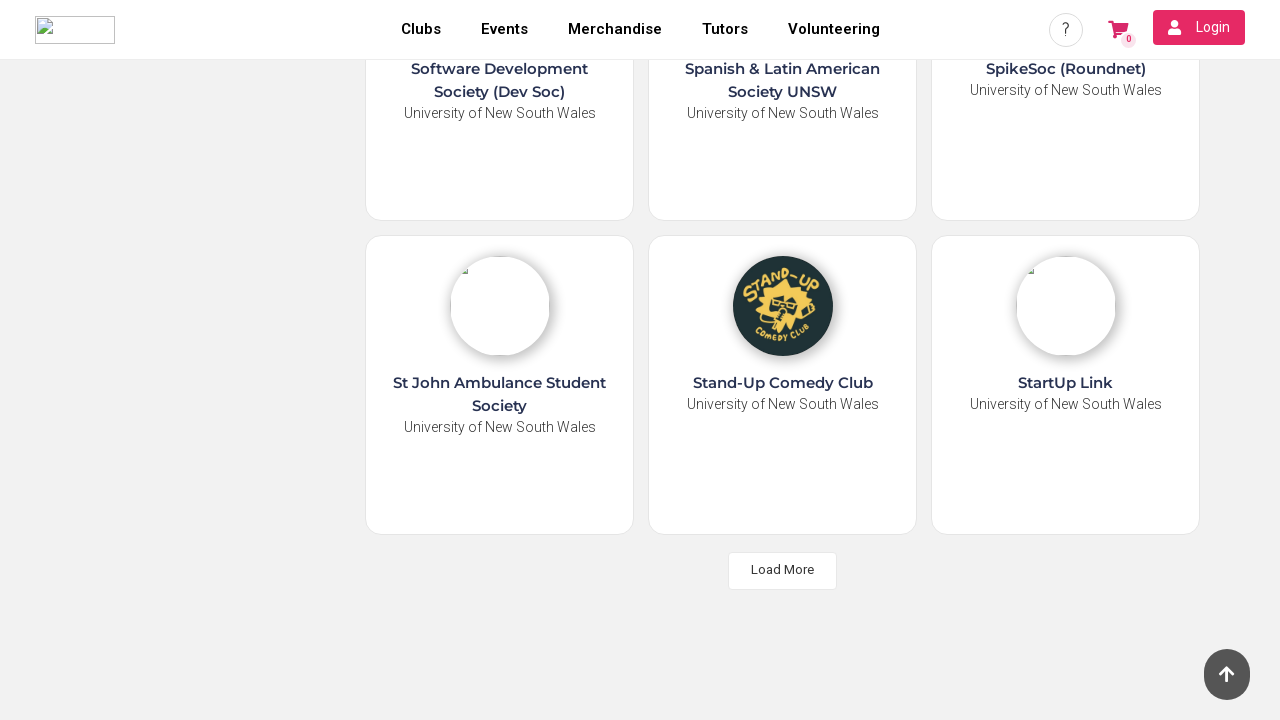

Clicked 'Load More' button to load additional results at (783, 570) on xpath=//*[text()='Load More']
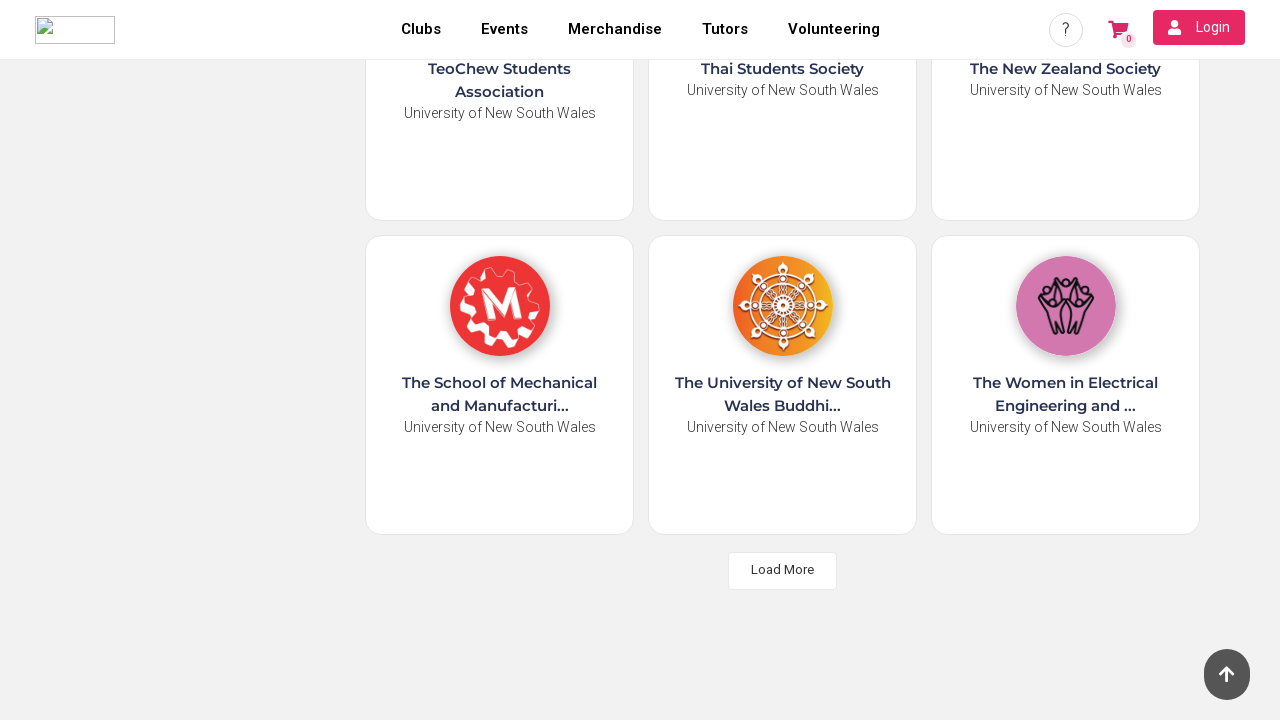

Clicked 'Load More' button to load additional results at (783, 570) on xpath=//*[text()='Load More']
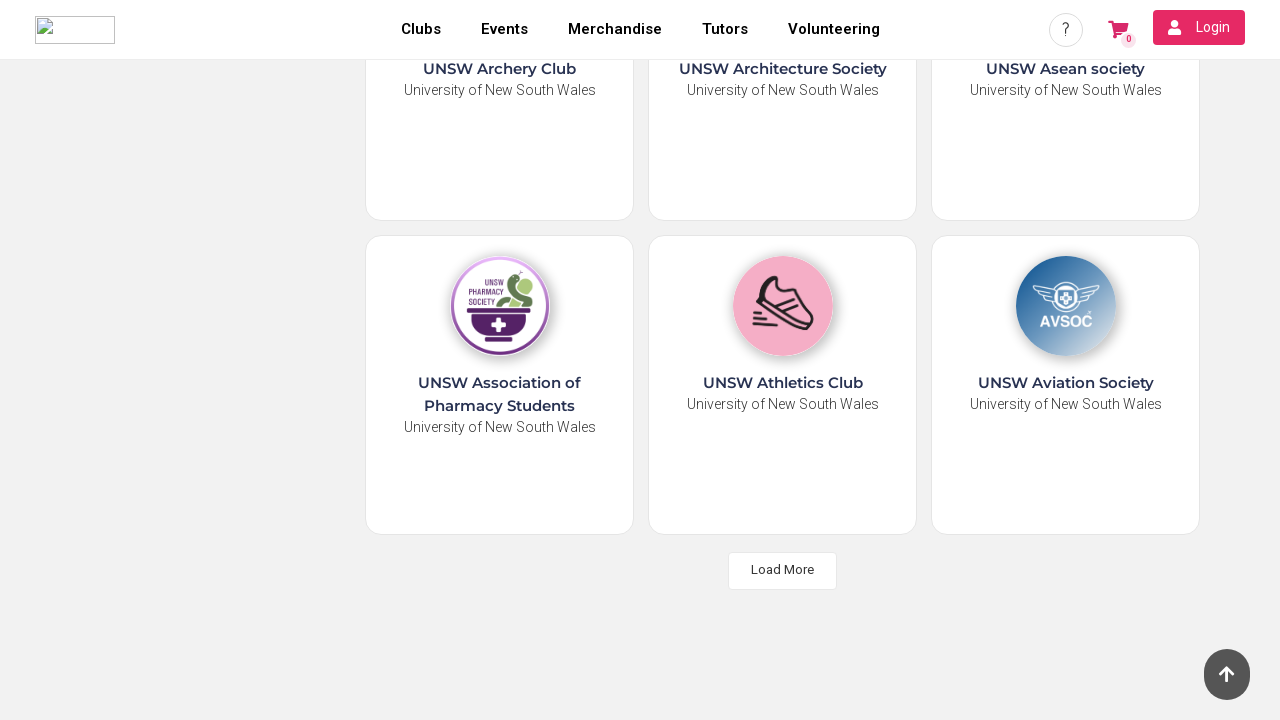

Clicked 'Load More' button to load additional results at (783, 570) on xpath=//*[text()='Load More']
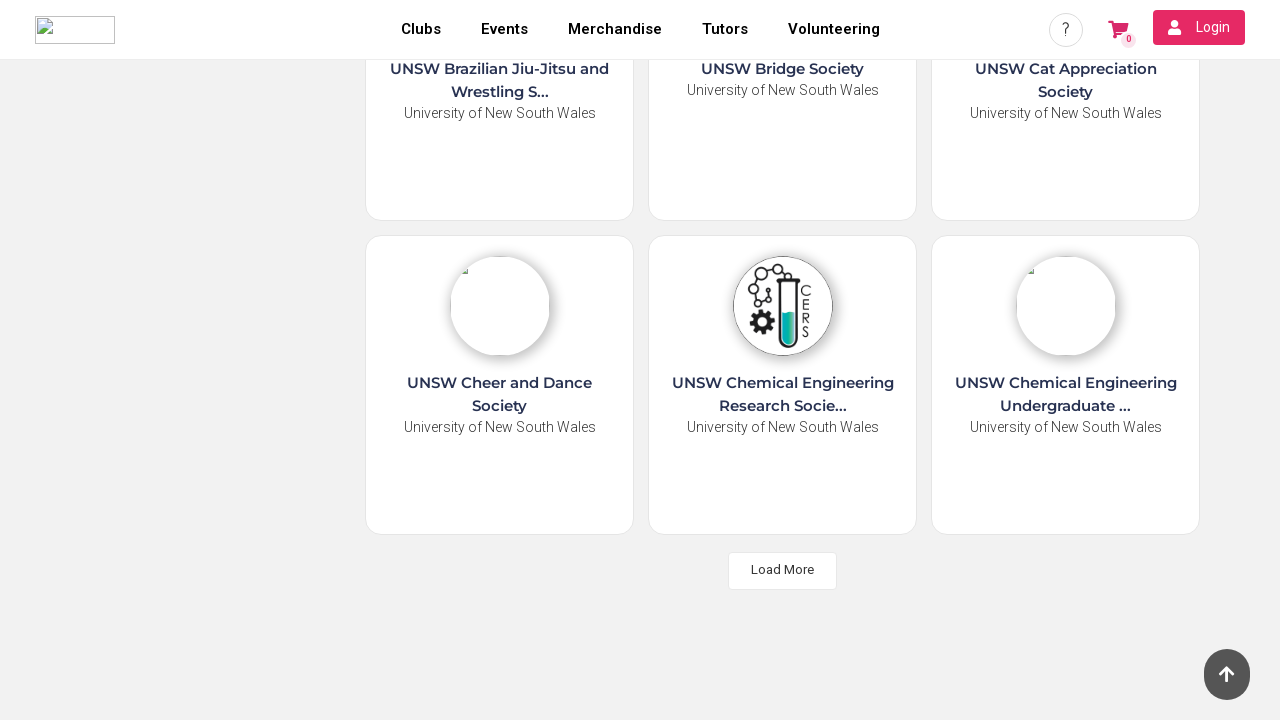

Clicked 'Load More' button to load additional results at (783, 570) on xpath=//*[text()='Load More']
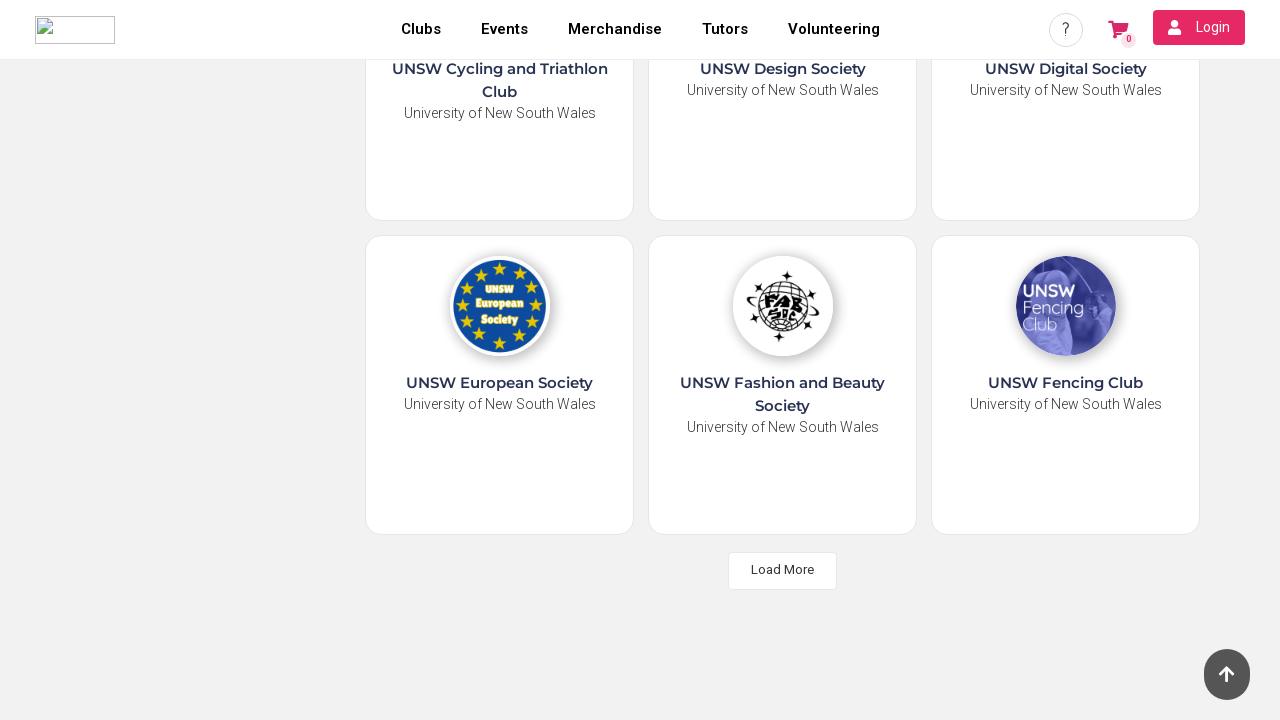

Clicked 'Load More' button to load additional results at (783, 570) on xpath=//*[text()='Load More']
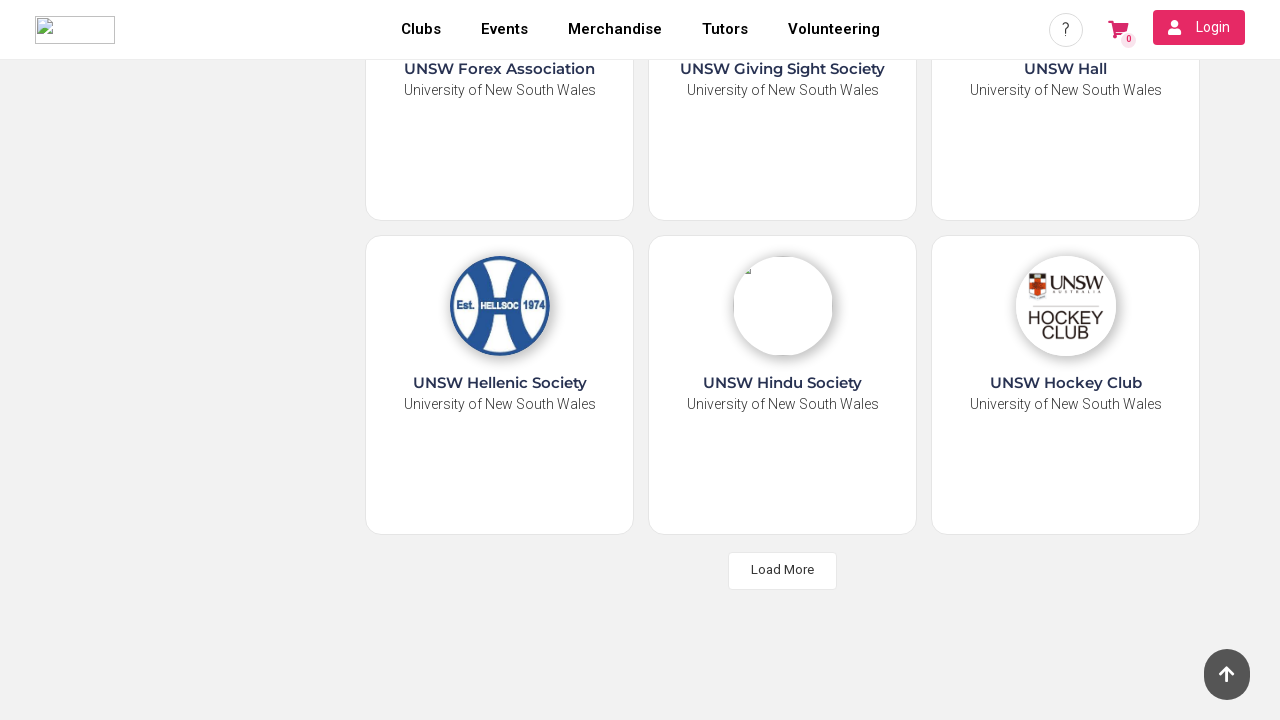

Clicked 'Load More' button to load additional results at (783, 570) on xpath=//*[text()='Load More']
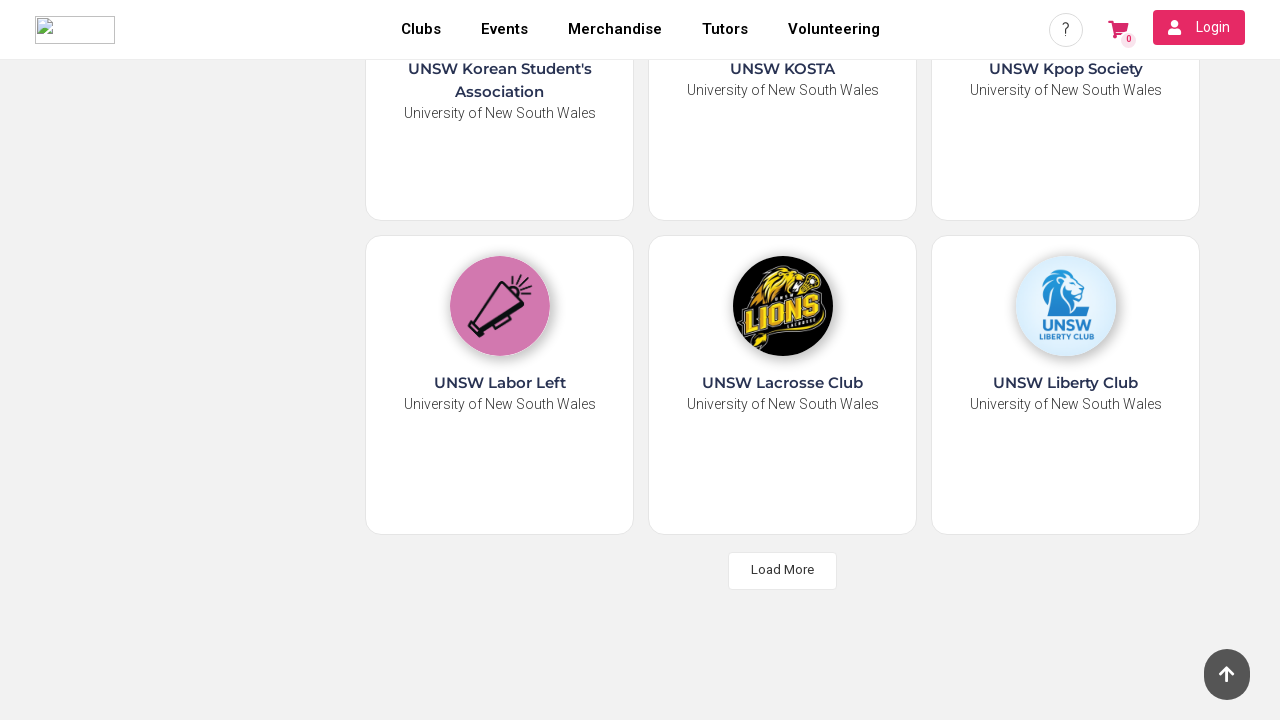

Clicked 'Load More' button to load additional results at (783, 570) on xpath=//*[text()='Load More']
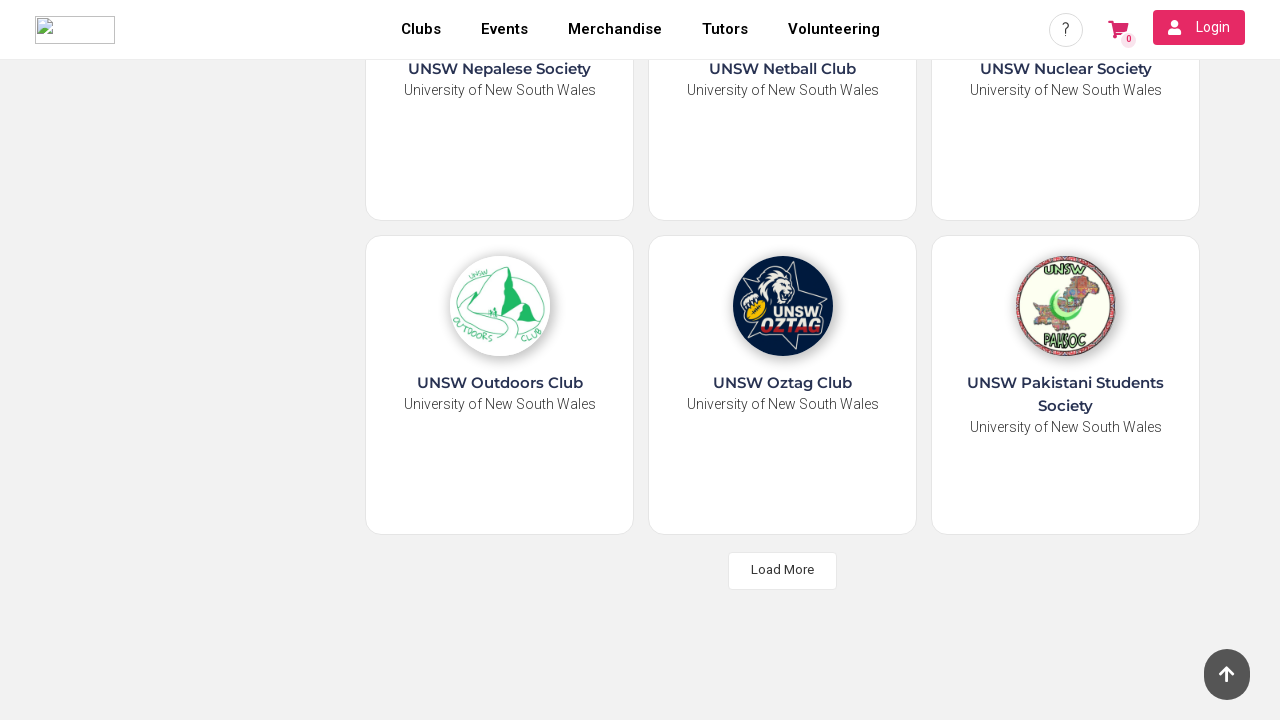

Clicked 'Load More' button to load additional results at (783, 570) on xpath=//*[text()='Load More']
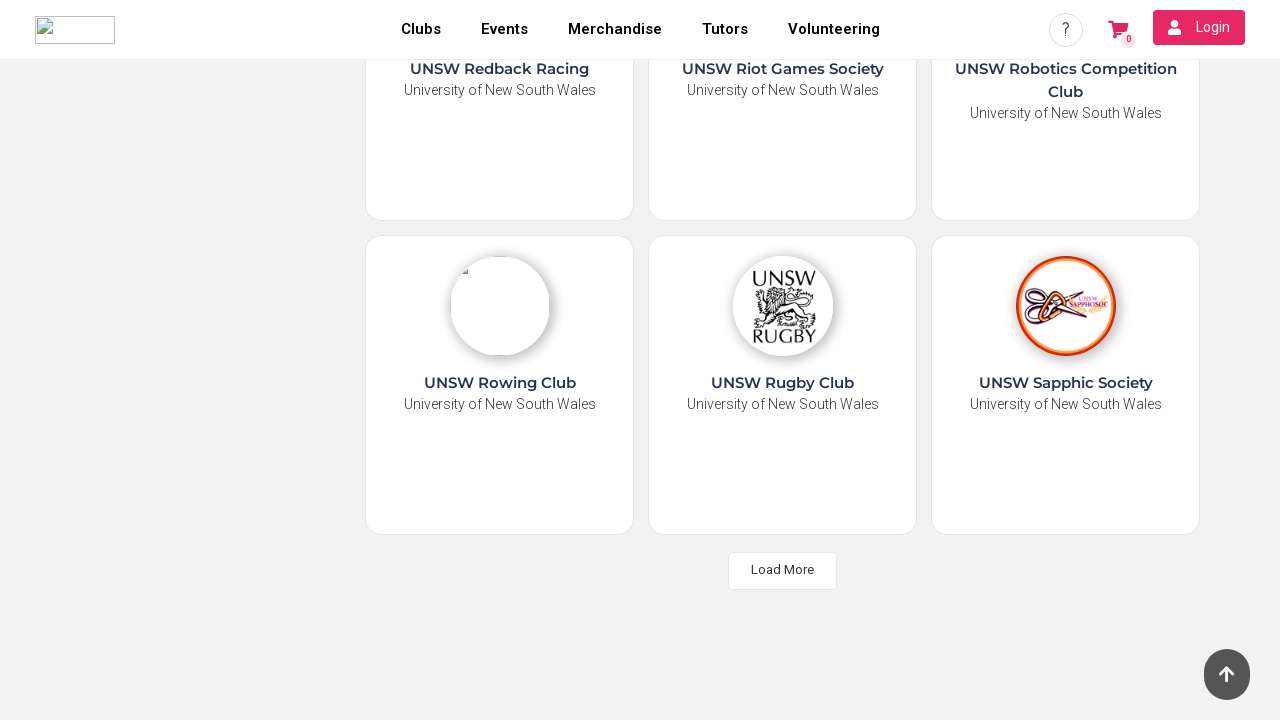

Clicked 'Load More' button to load additional results at (783, 570) on xpath=//*[text()='Load More']
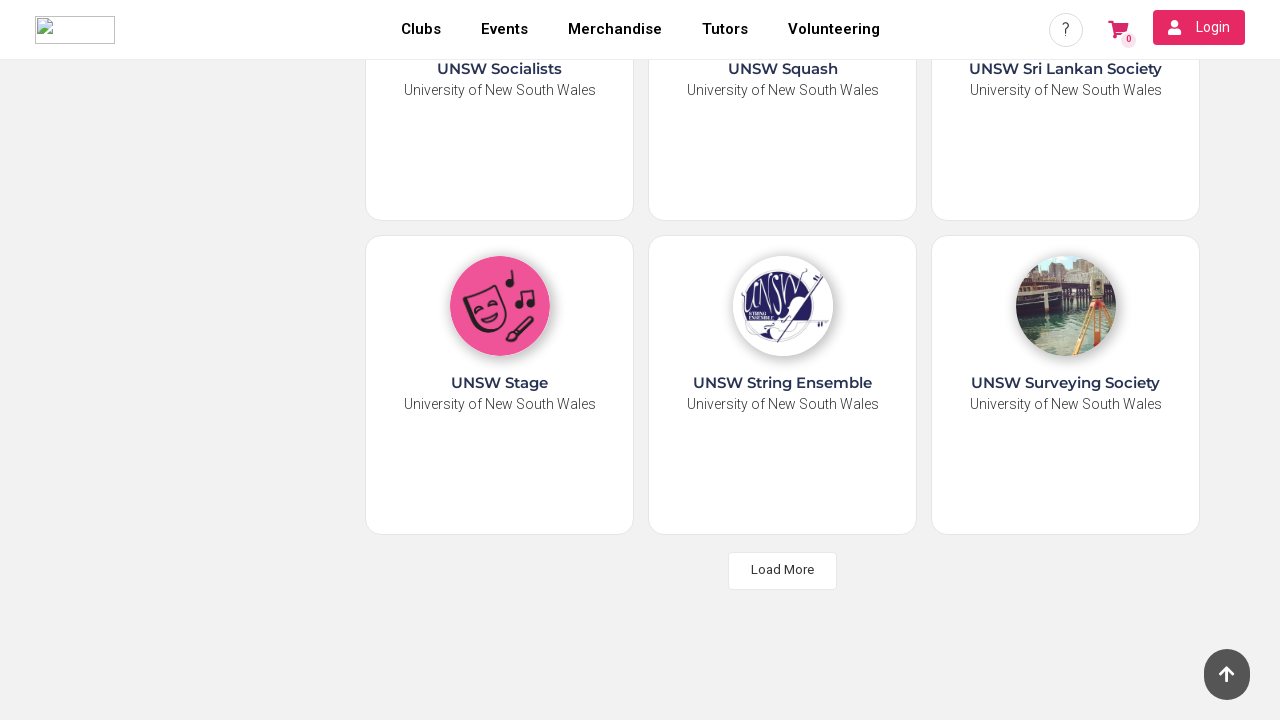

Clicked 'Load More' button to load additional results at (783, 570) on xpath=//*[text()='Load More']
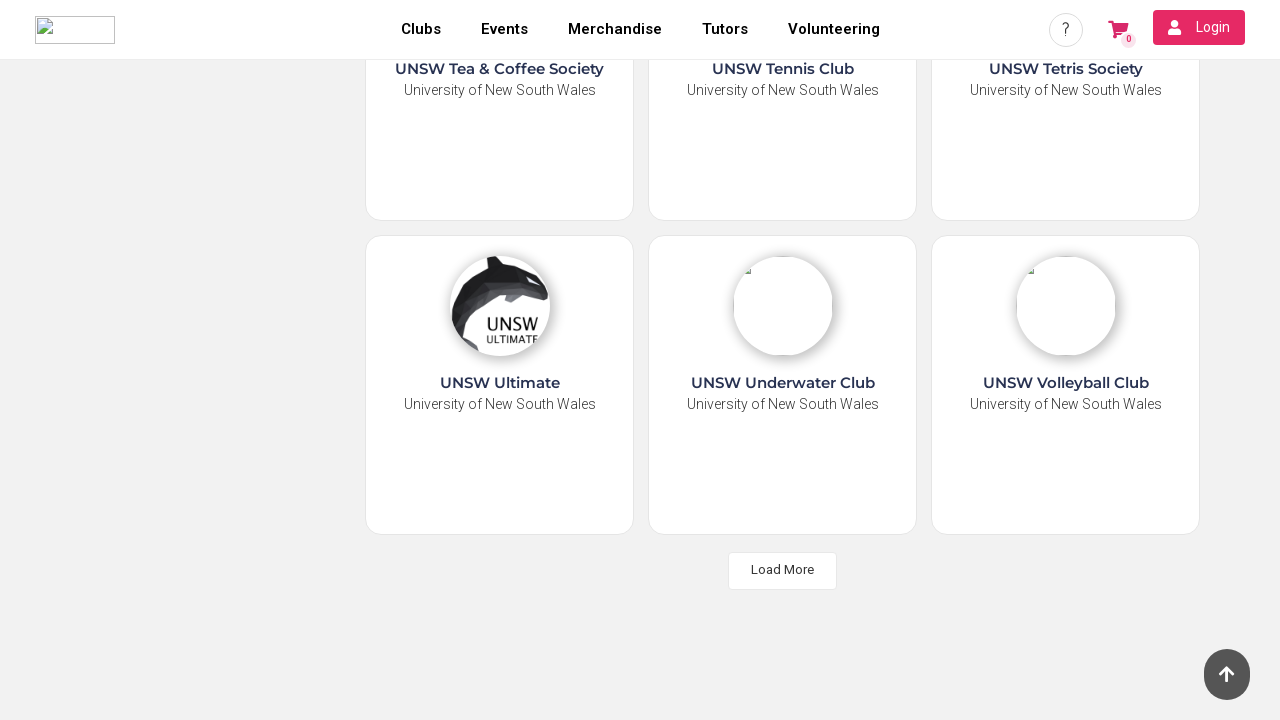

Clicked 'Load More' button to load additional results at (783, 570) on xpath=//*[text()='Load More']
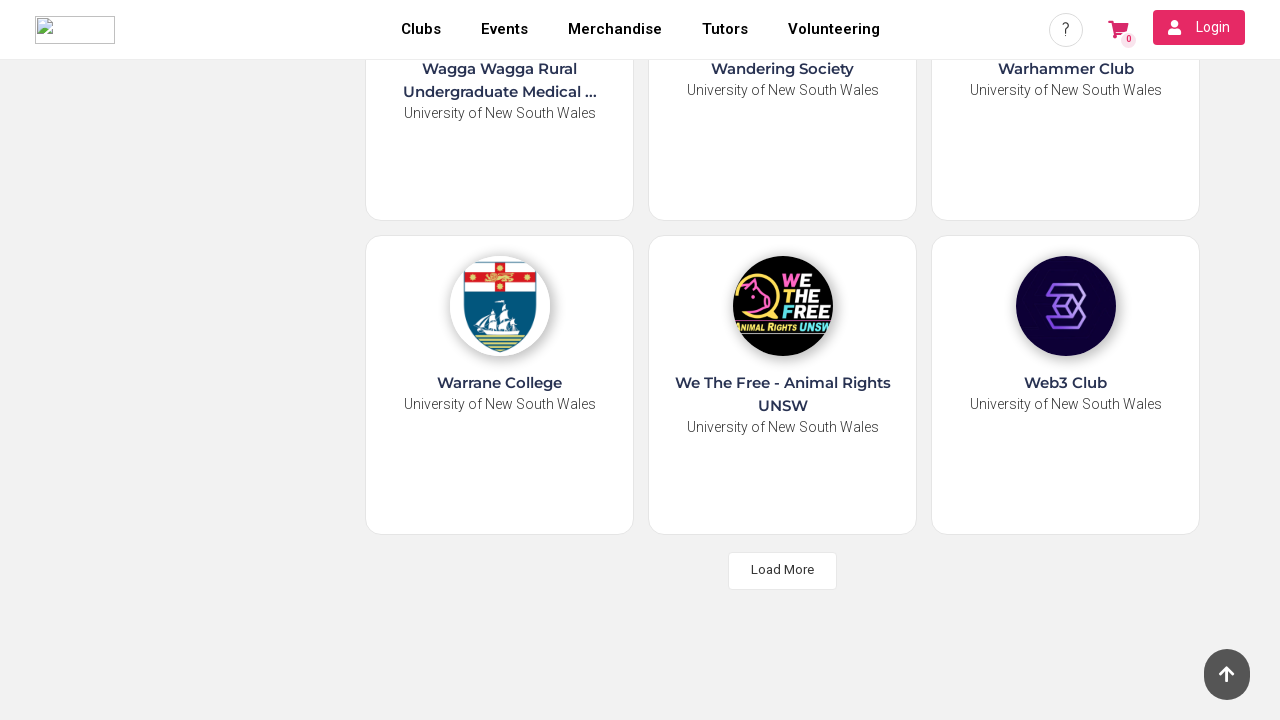

Clicked 'Load More' button to load additional results at (783, 570) on xpath=//*[text()='Load More']
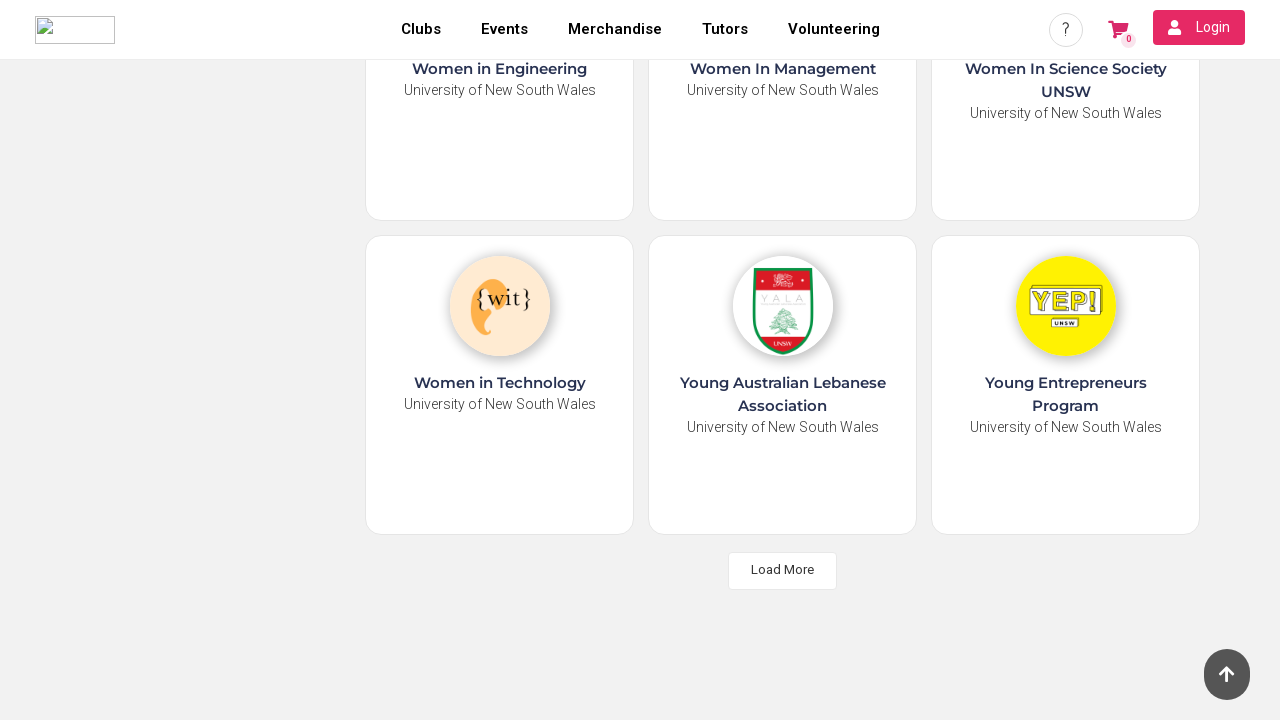

All society cards loaded successfully
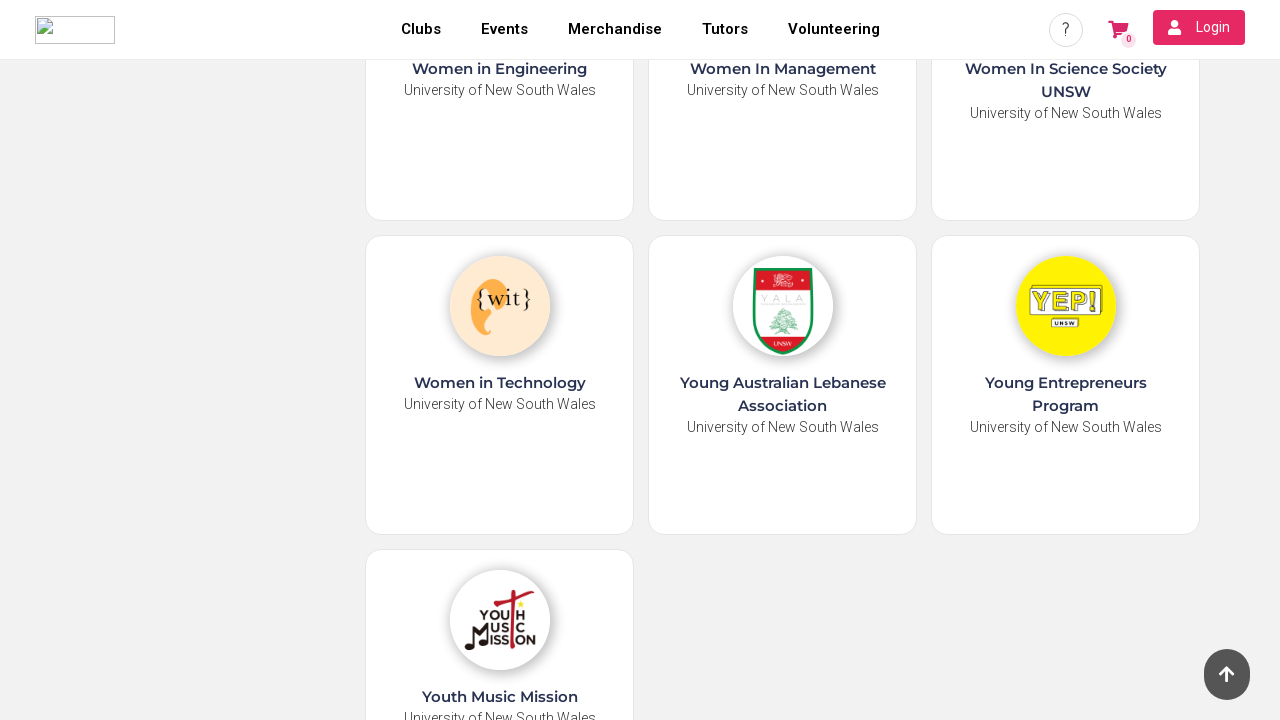

Navigated to sample society detail page
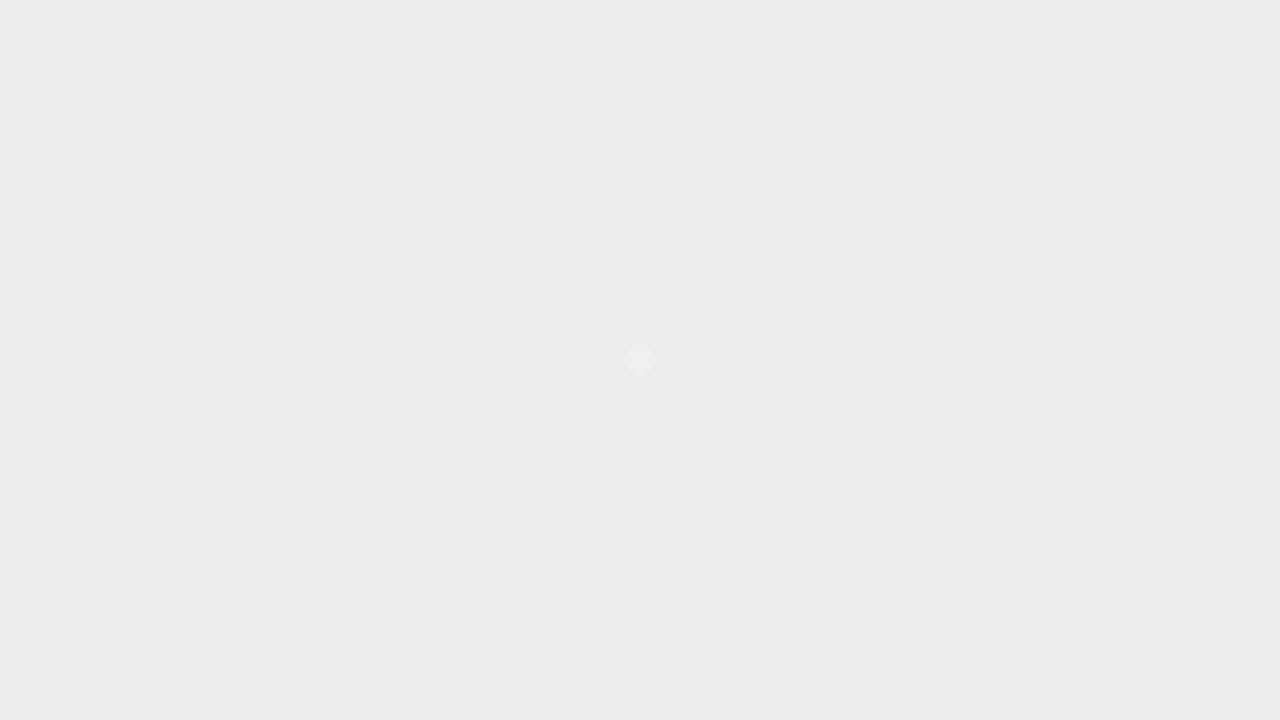

Verified society name element loaded
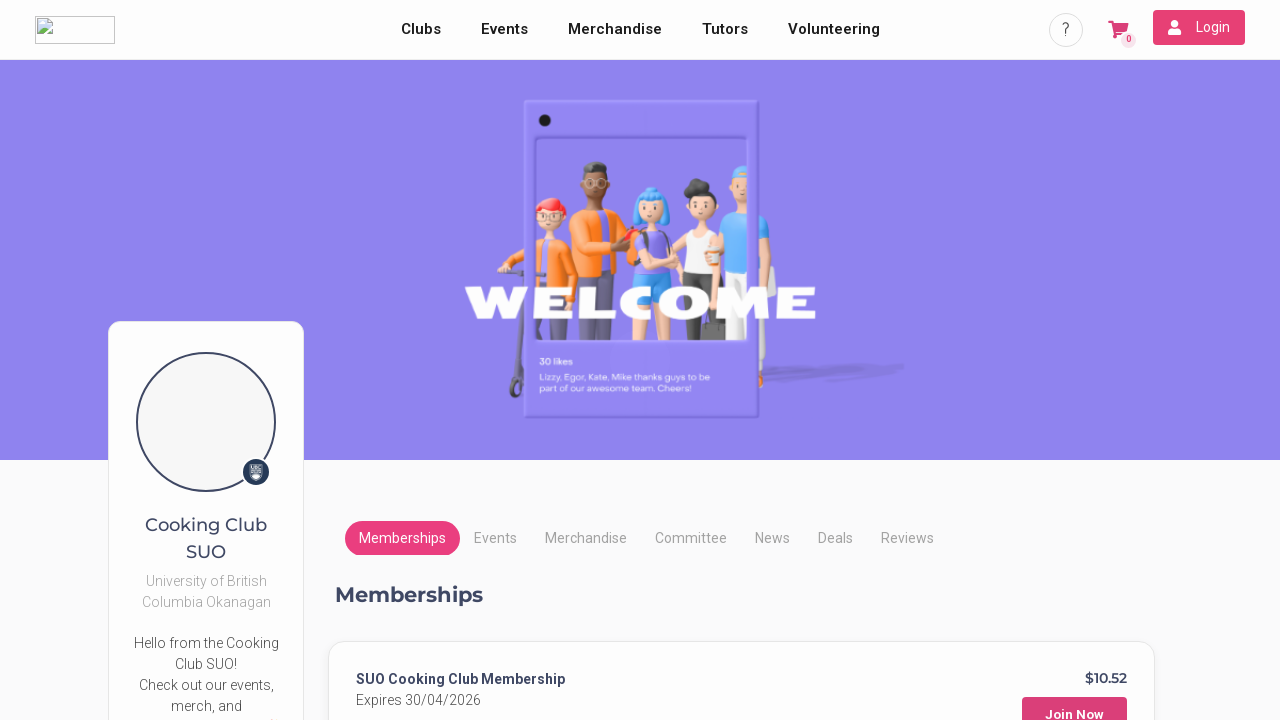

Verified society logo element loaded
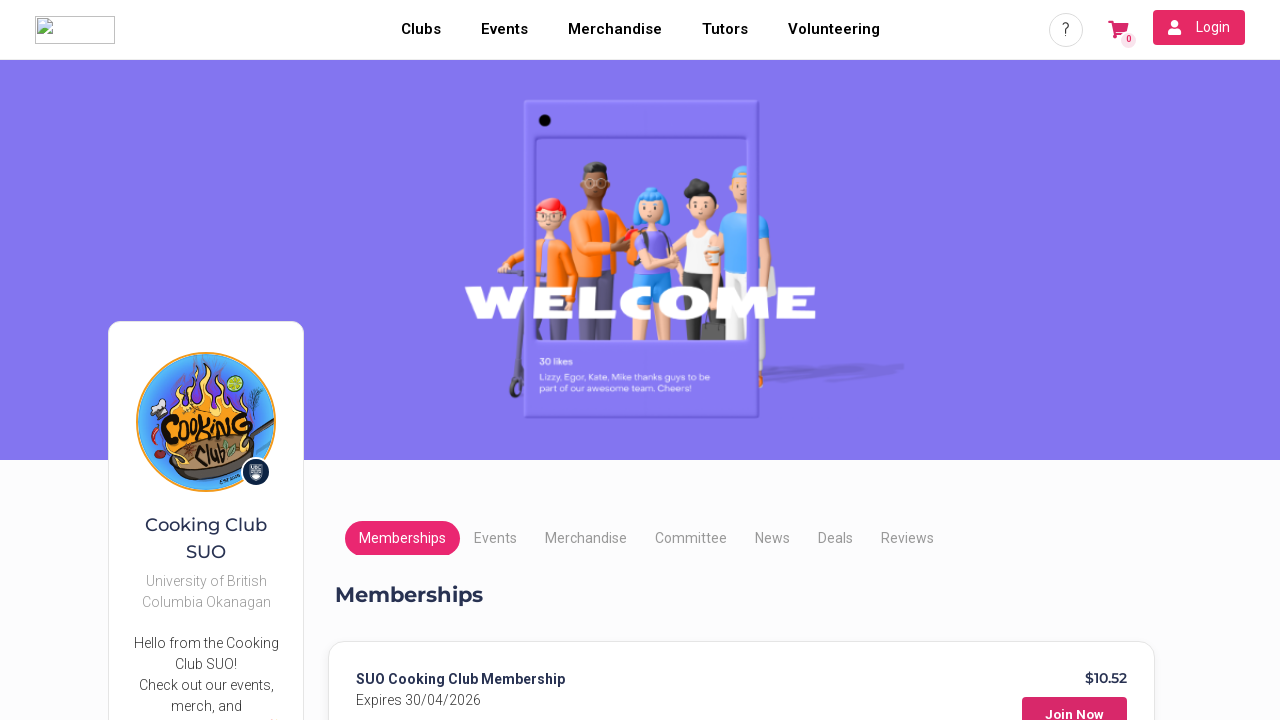

Verified society description element loaded
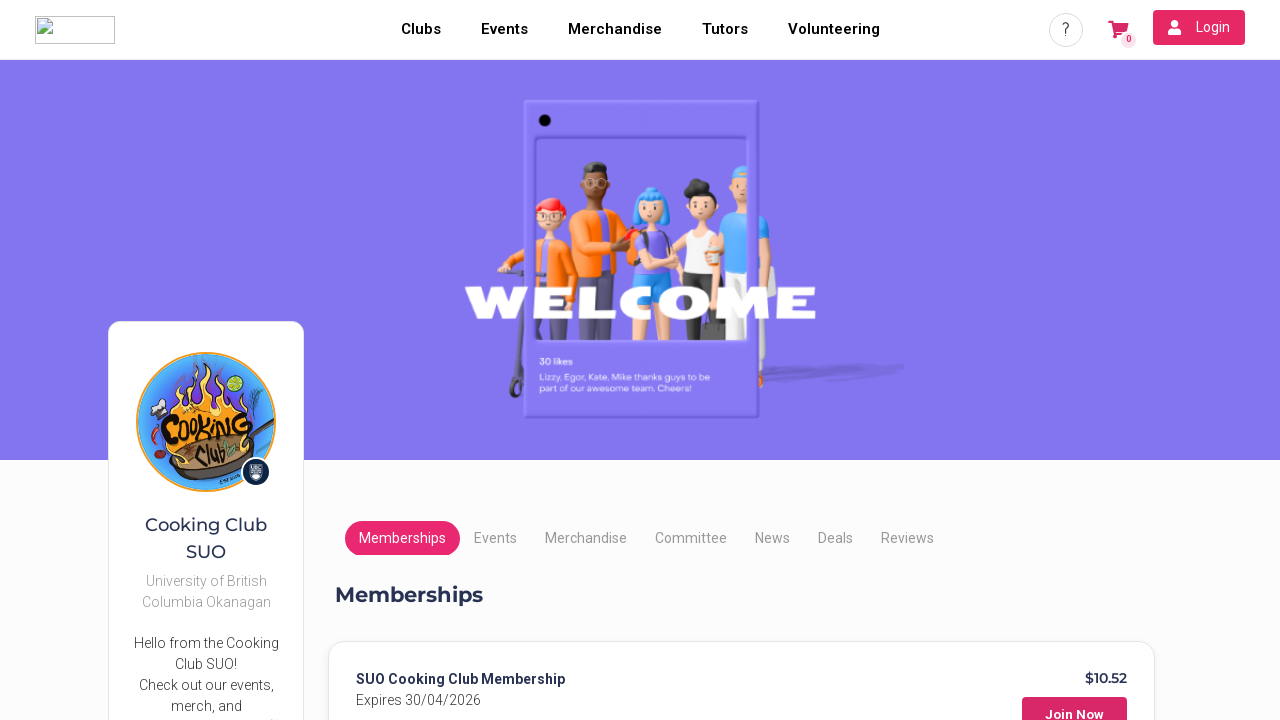

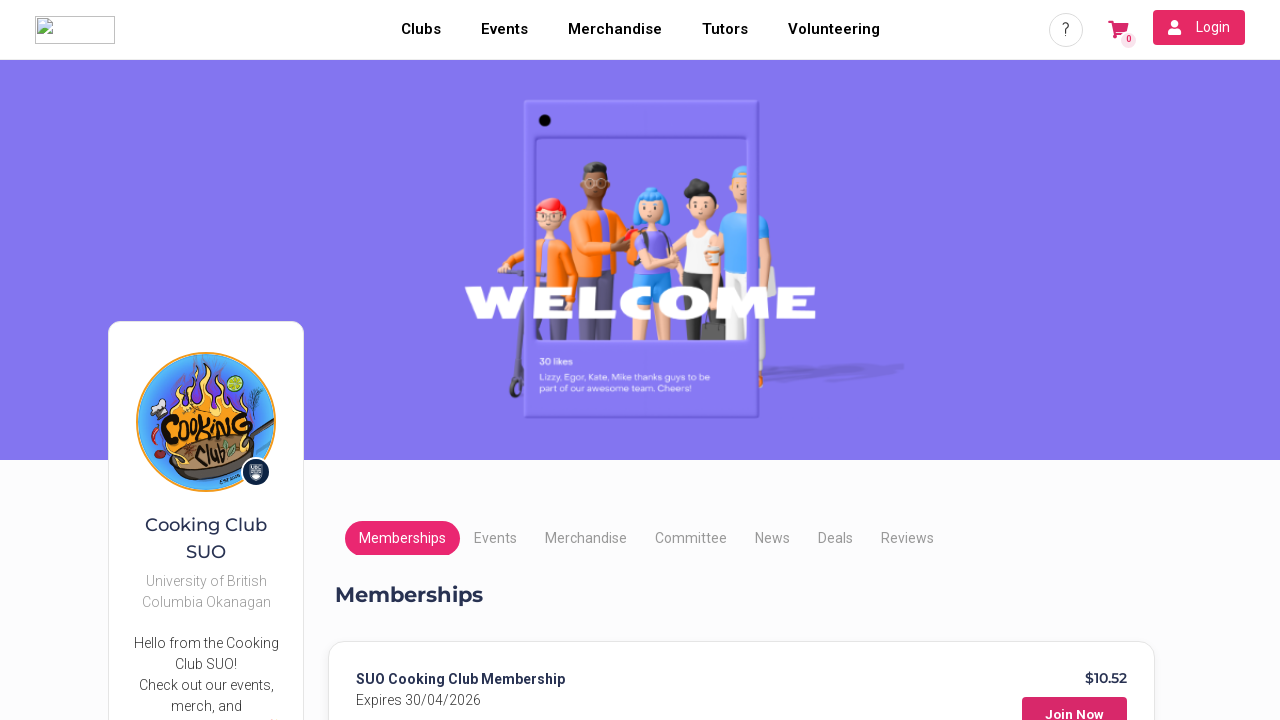